Tests the clickability of various interactive elements on a car marketplace website by scrolling through the page and clicking on buttons and links, then navigating back to the home page after each click.

Starting URL: https://www.nxcar.in/

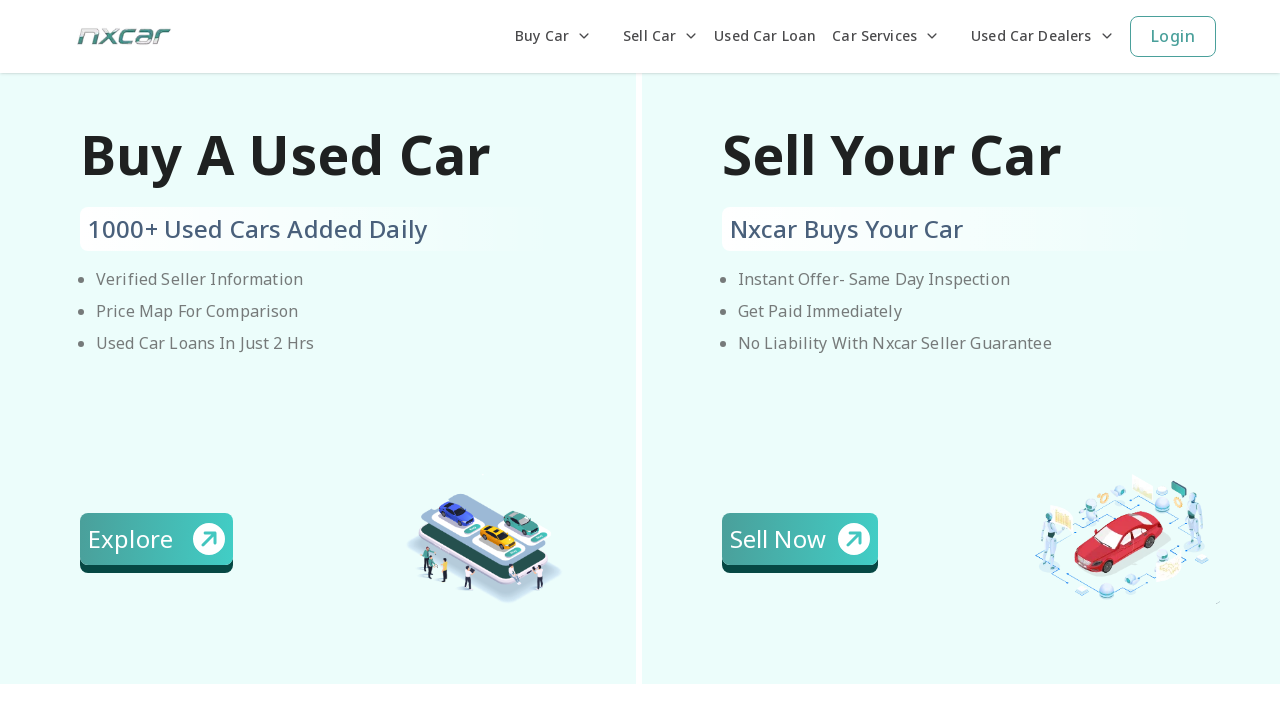

Waited for page to reach network idle state
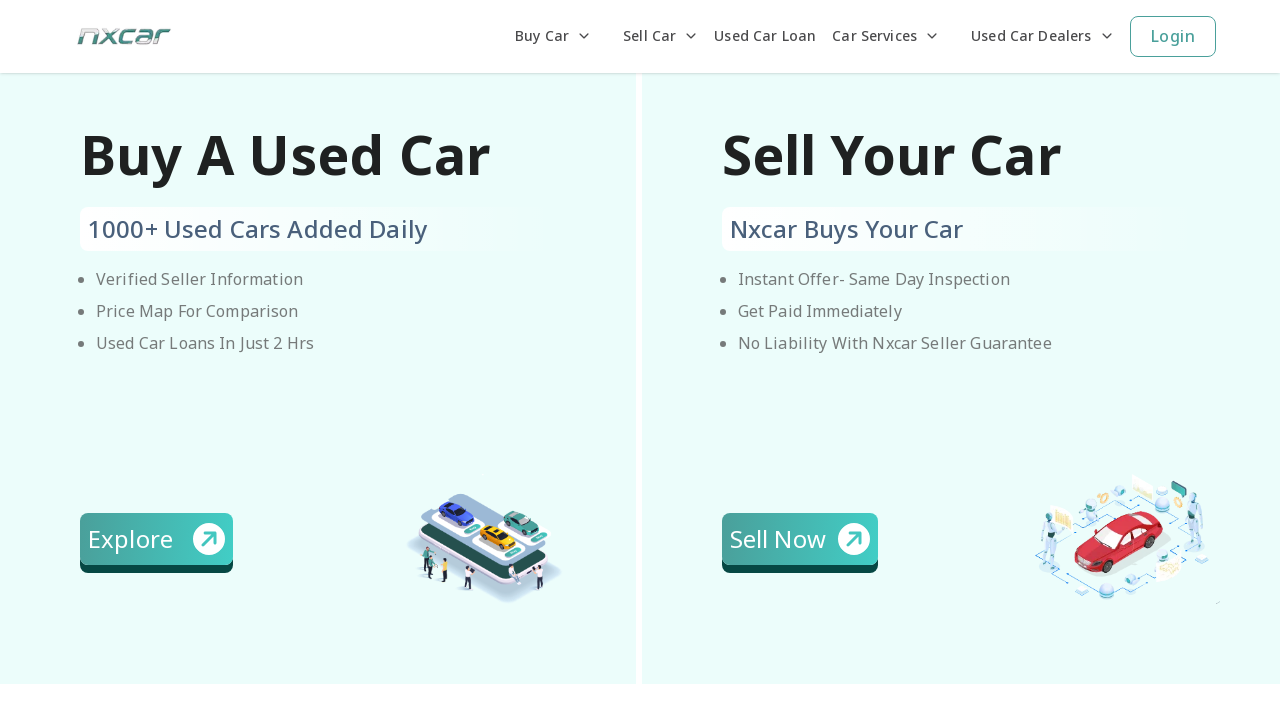

Waited 2 seconds for additional page content to load
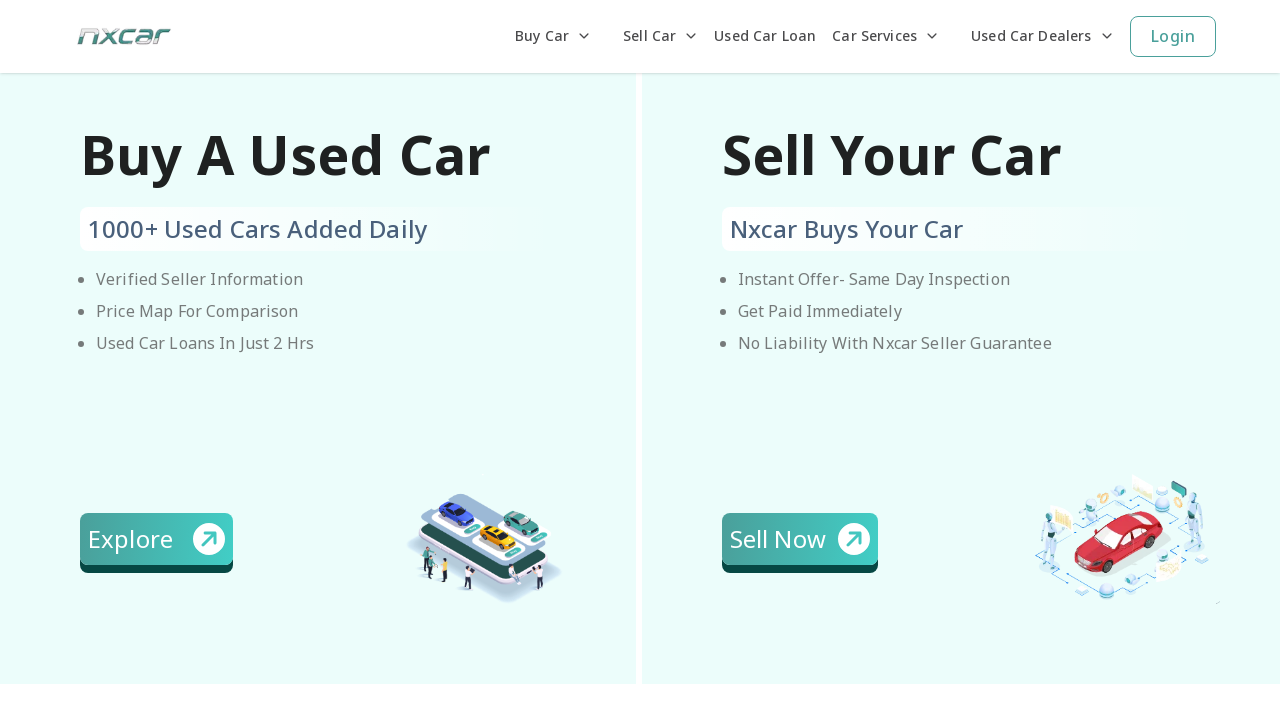

Retrieved total page height
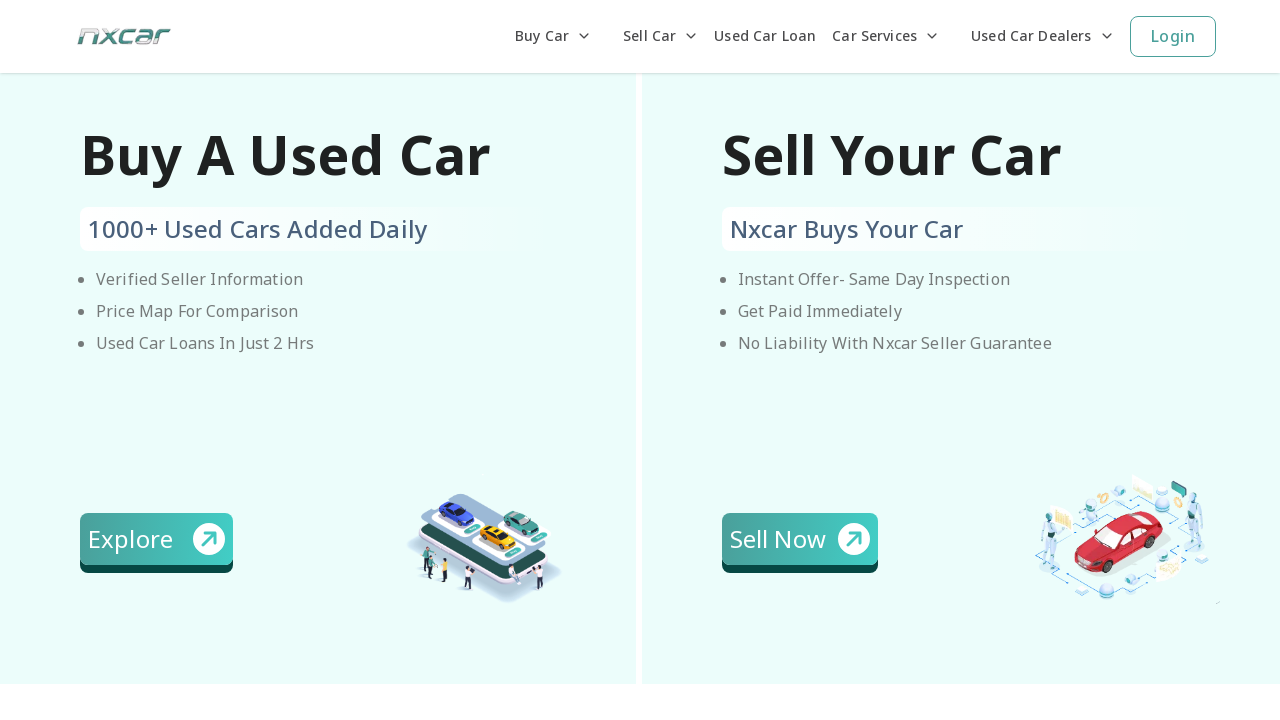

Scrolled to position 0 pixels down the page
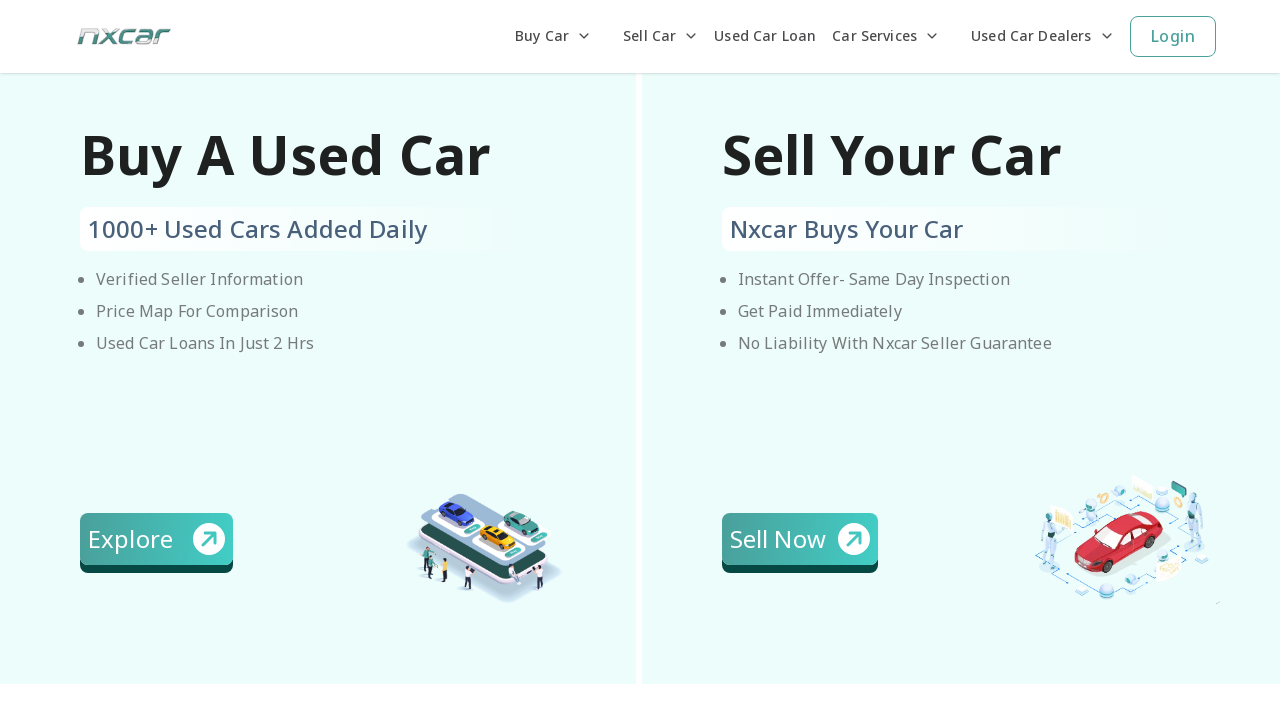

Waited for content to render after scrolling
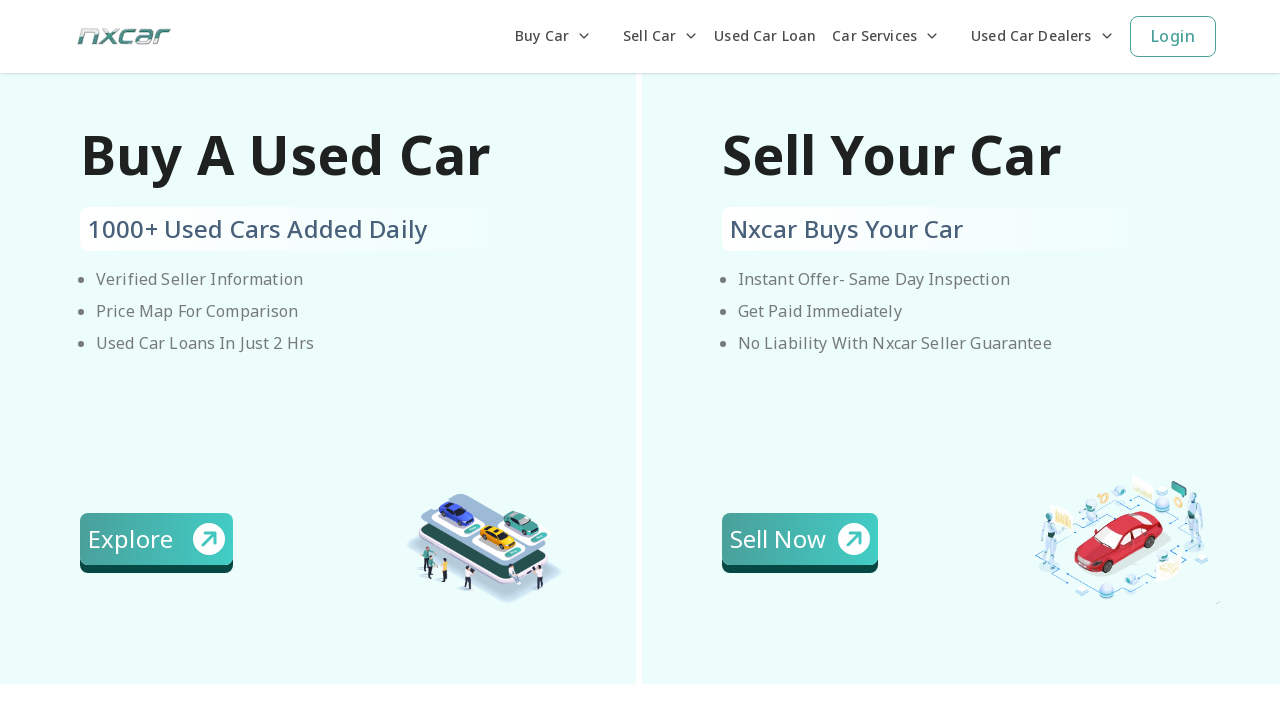

Scrolled to position 600 pixels down the page
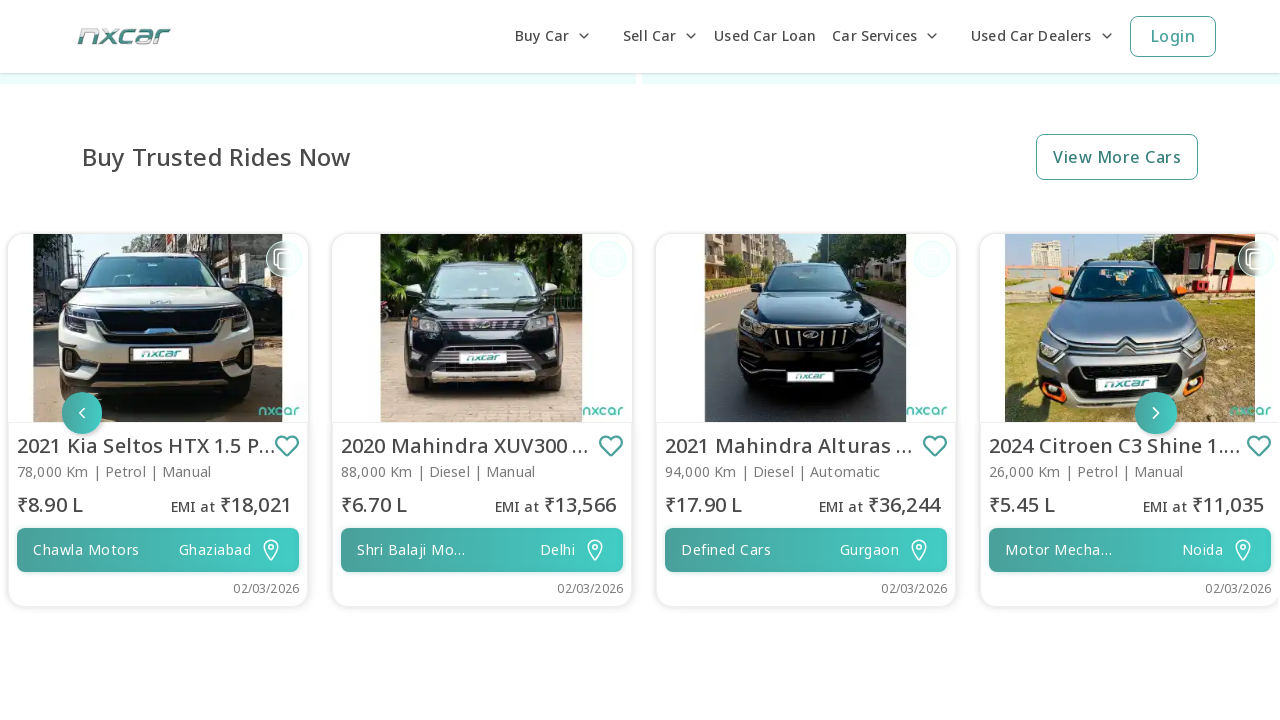

Waited for content to render after scrolling
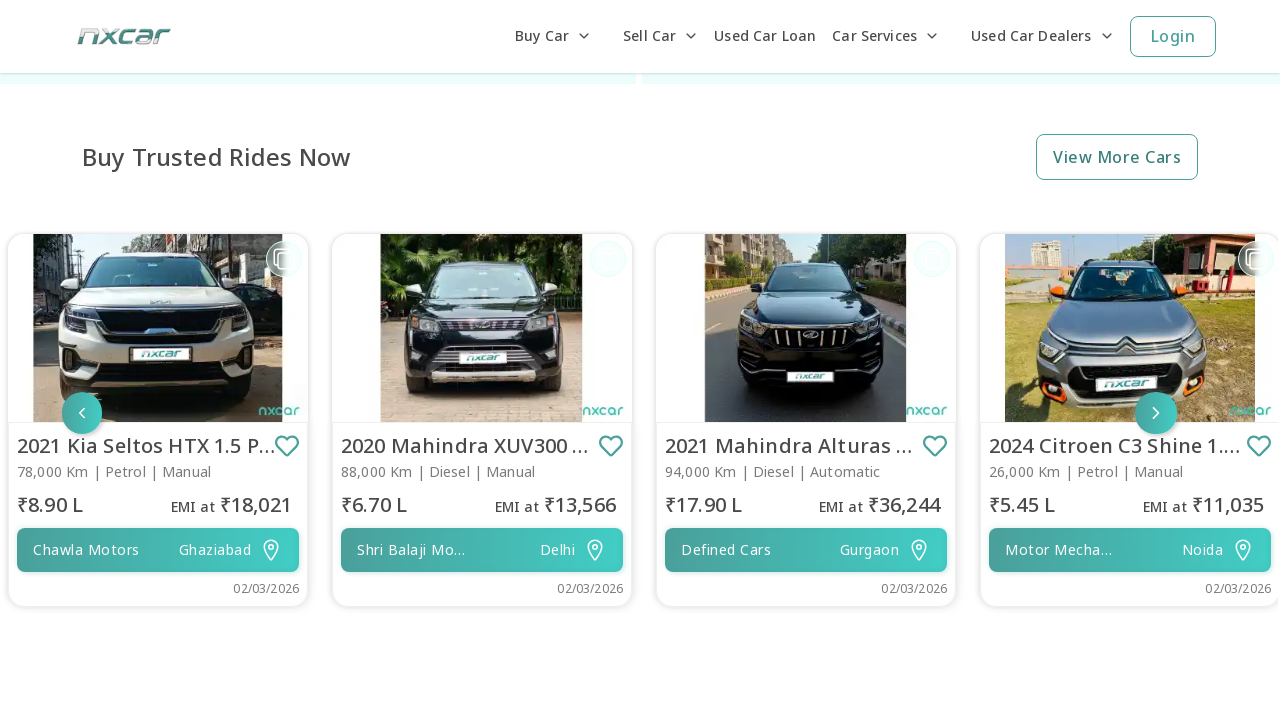

Scrolled to position 1200 pixels down the page
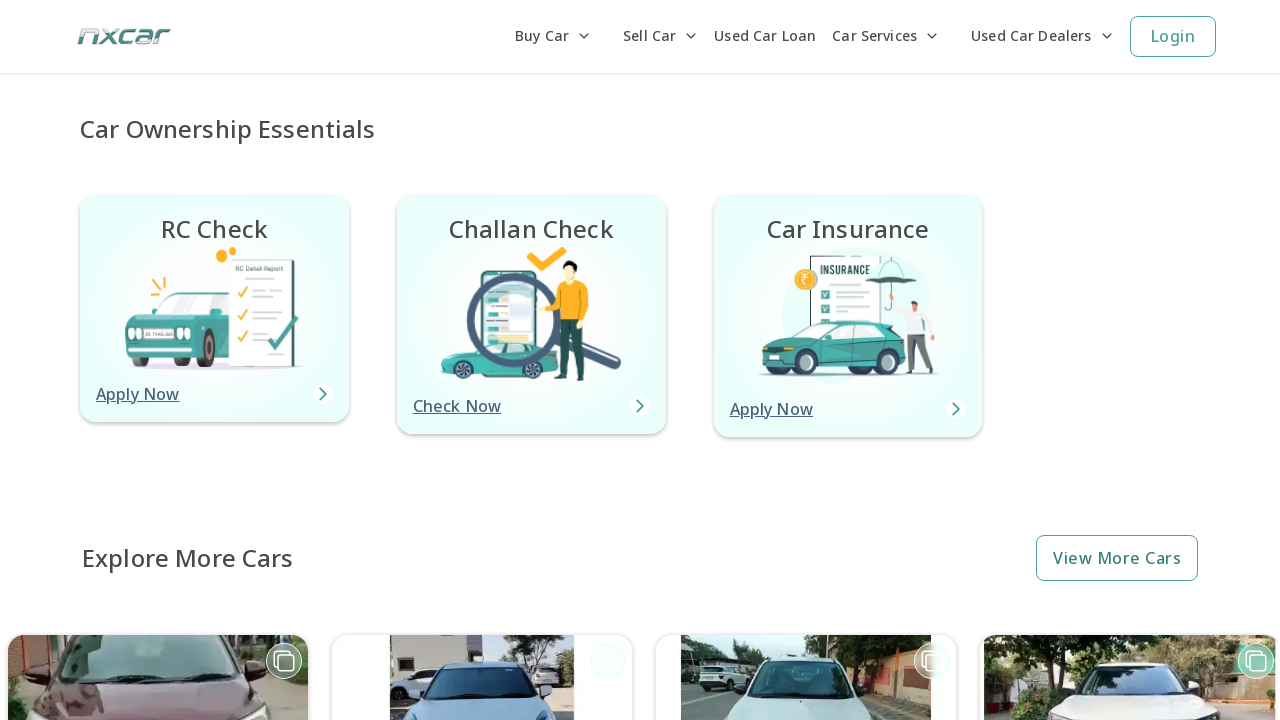

Waited for content to render after scrolling
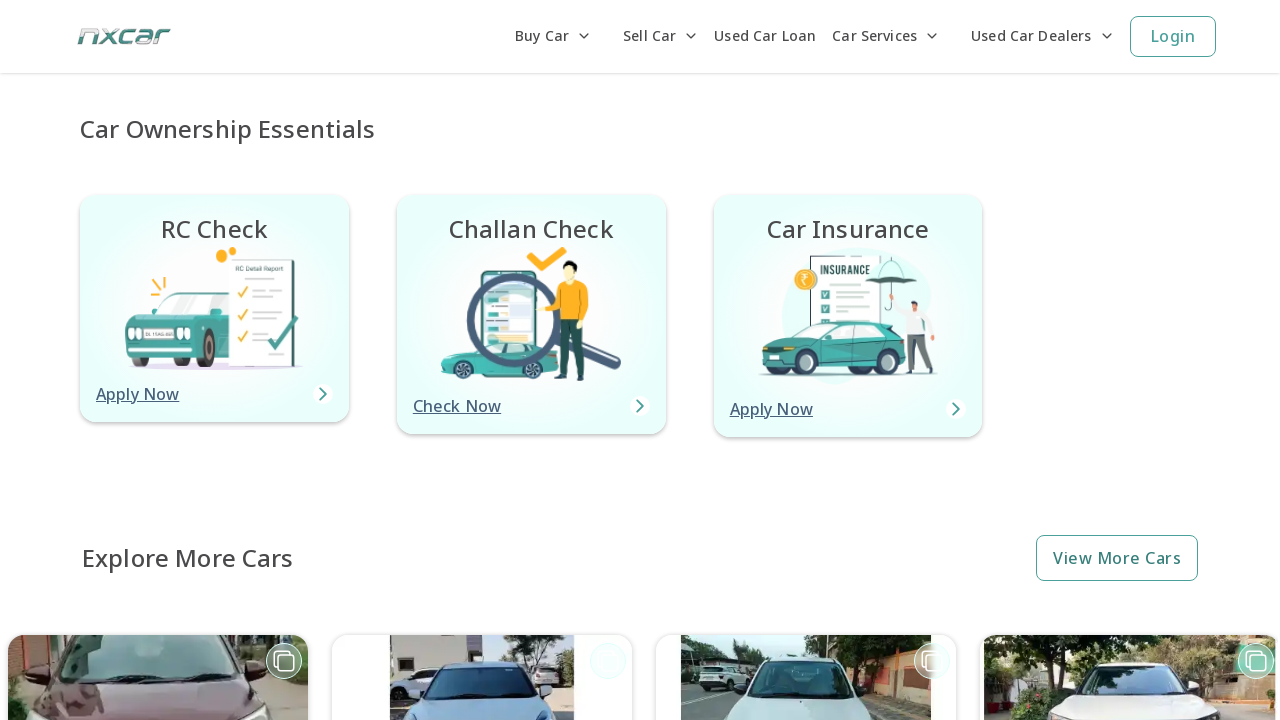

Scrolled to position 1800 pixels down the page
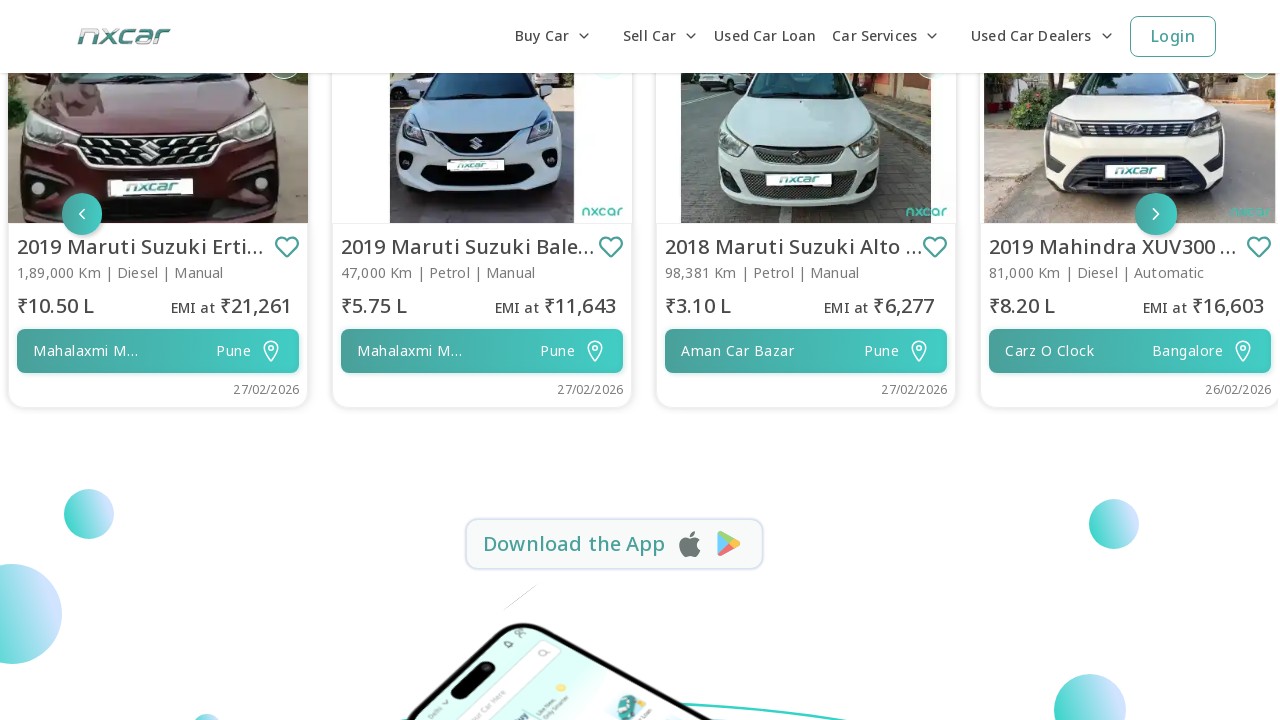

Waited for content to render after scrolling
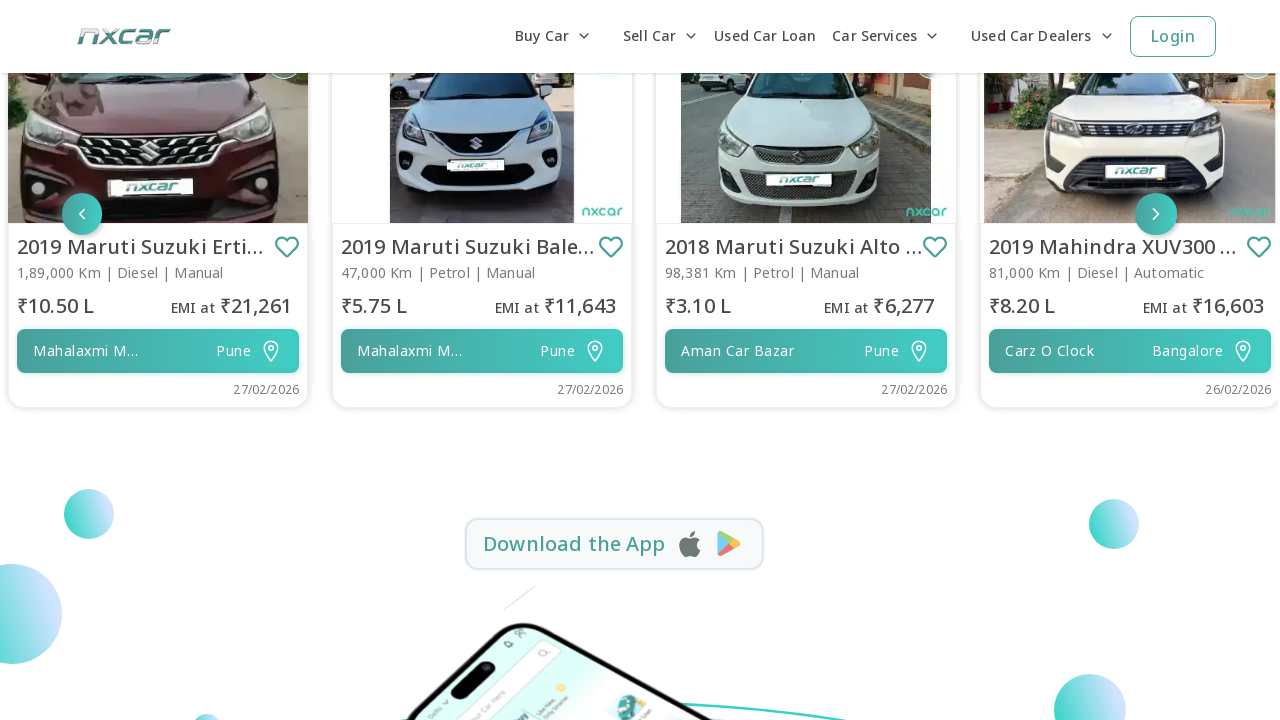

Scrolled to position 2400 pixels down the page
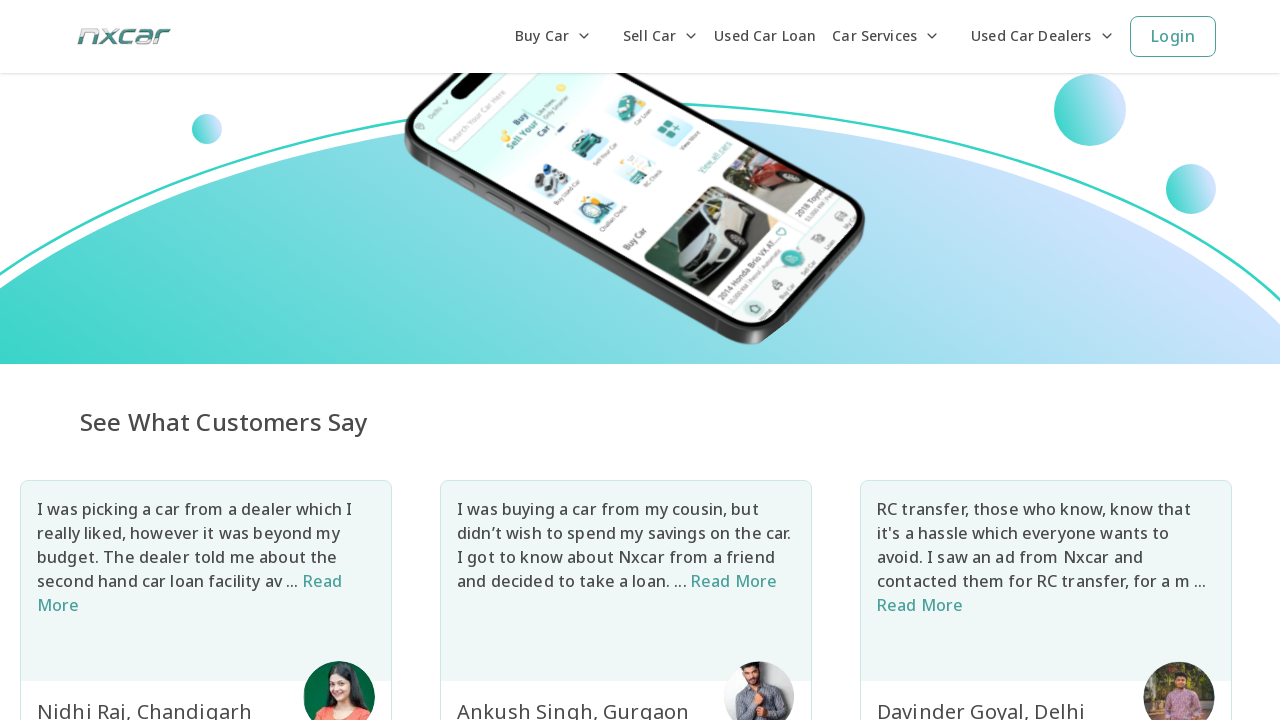

Waited for content to render after scrolling
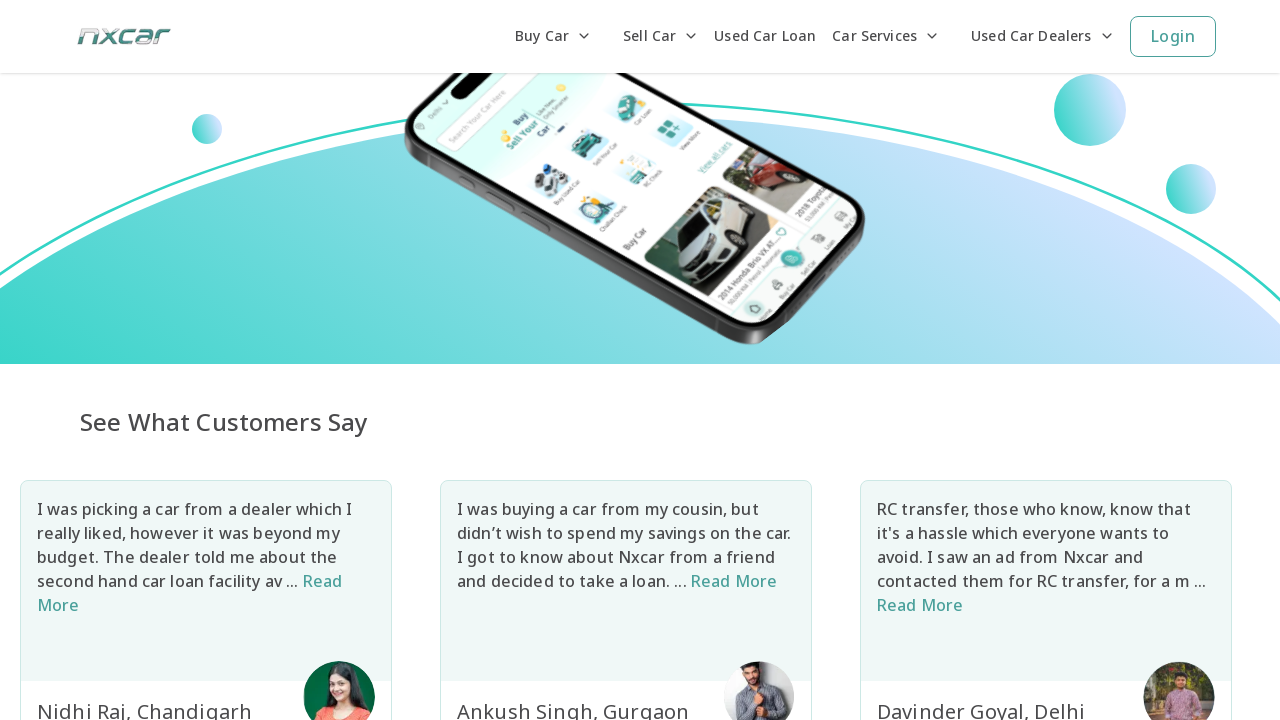

Scrolled to position 3000 pixels down the page
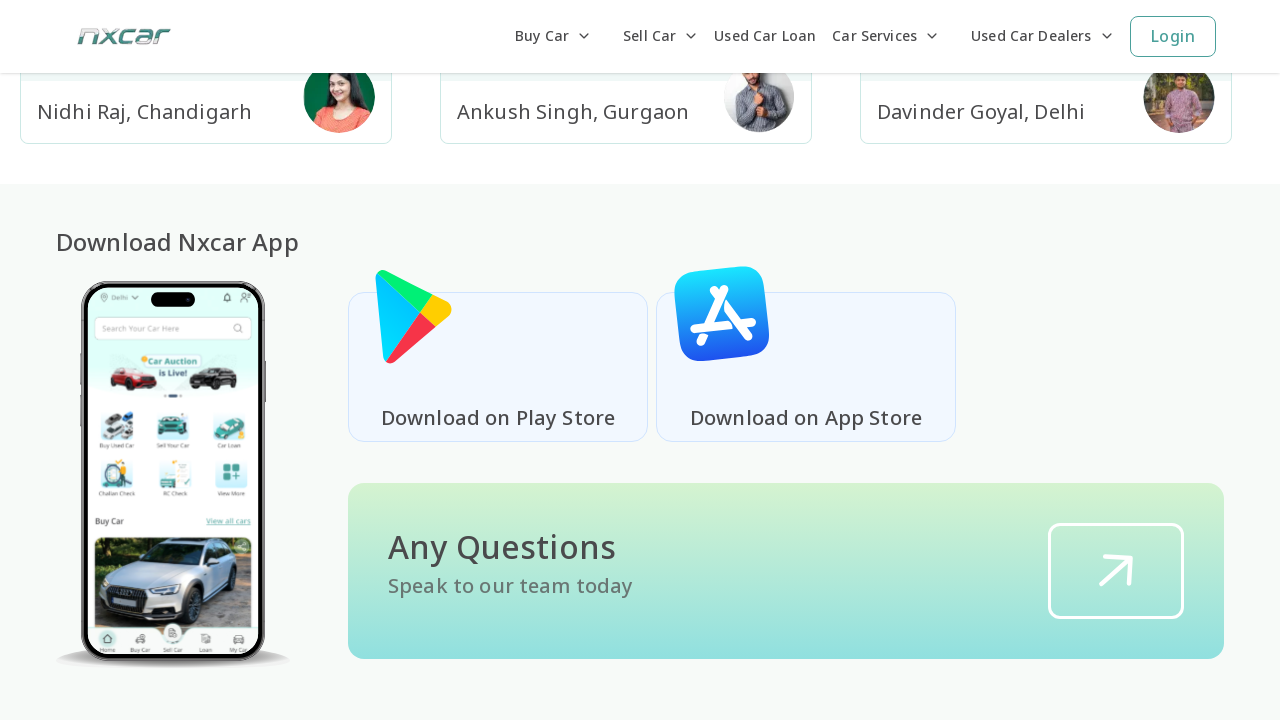

Waited for content to render after scrolling
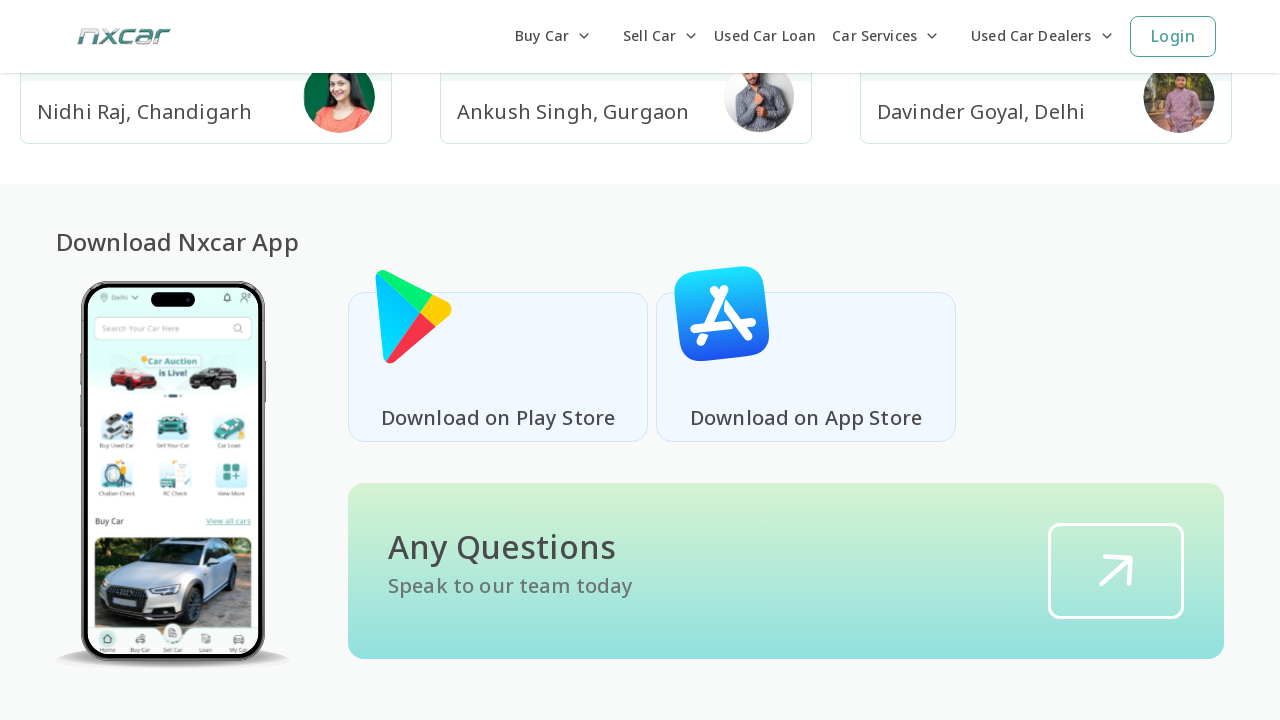

Scrolled to position 3600 pixels down the page
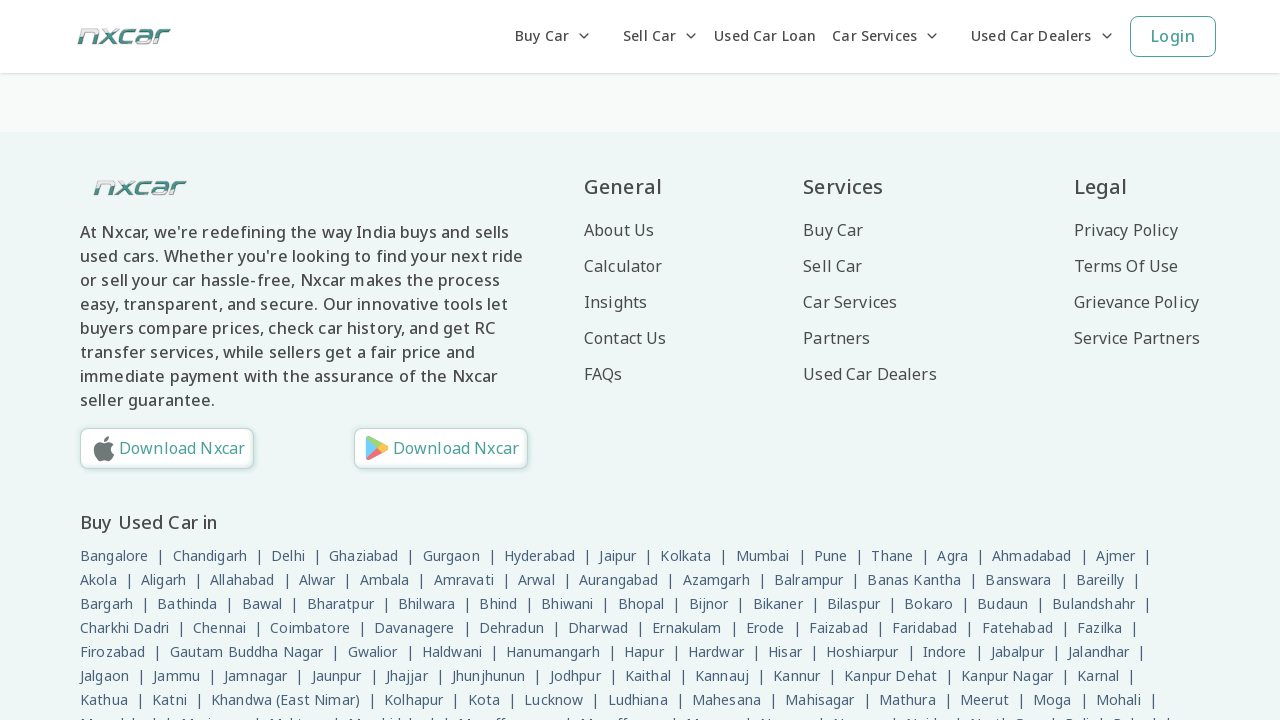

Waited for content to render after scrolling
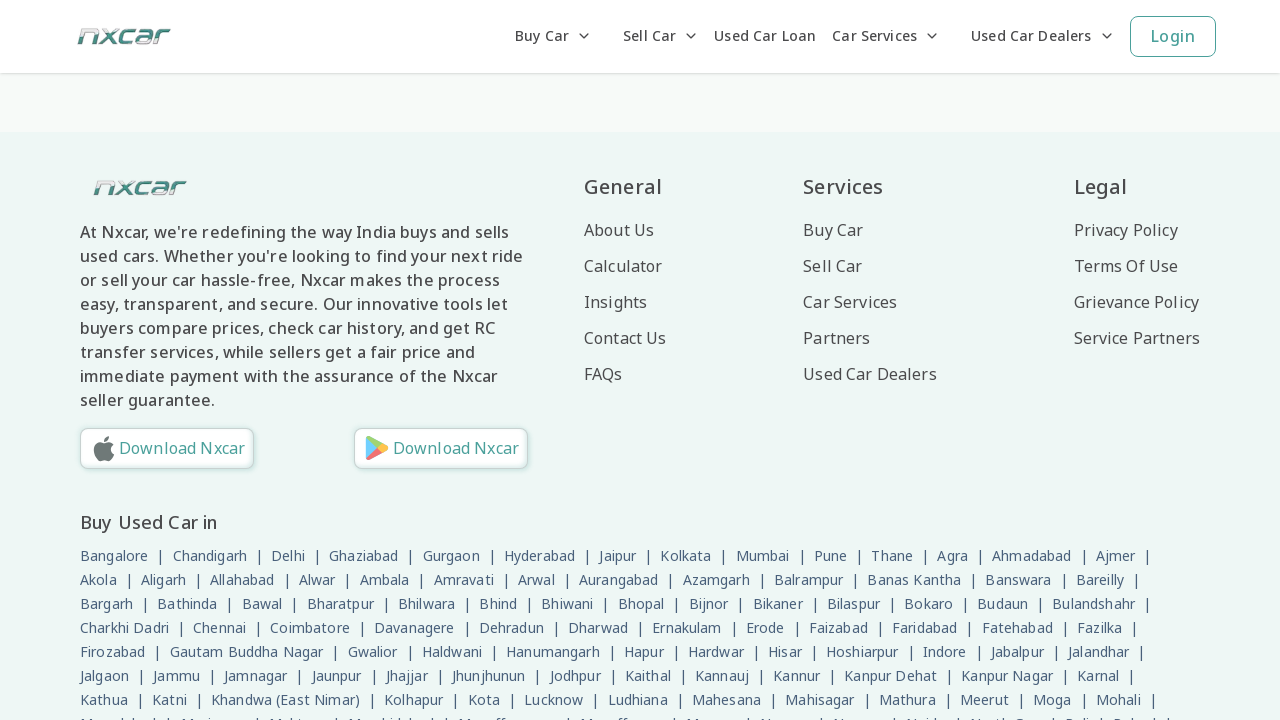

Scrolled to position 4200 pixels down the page
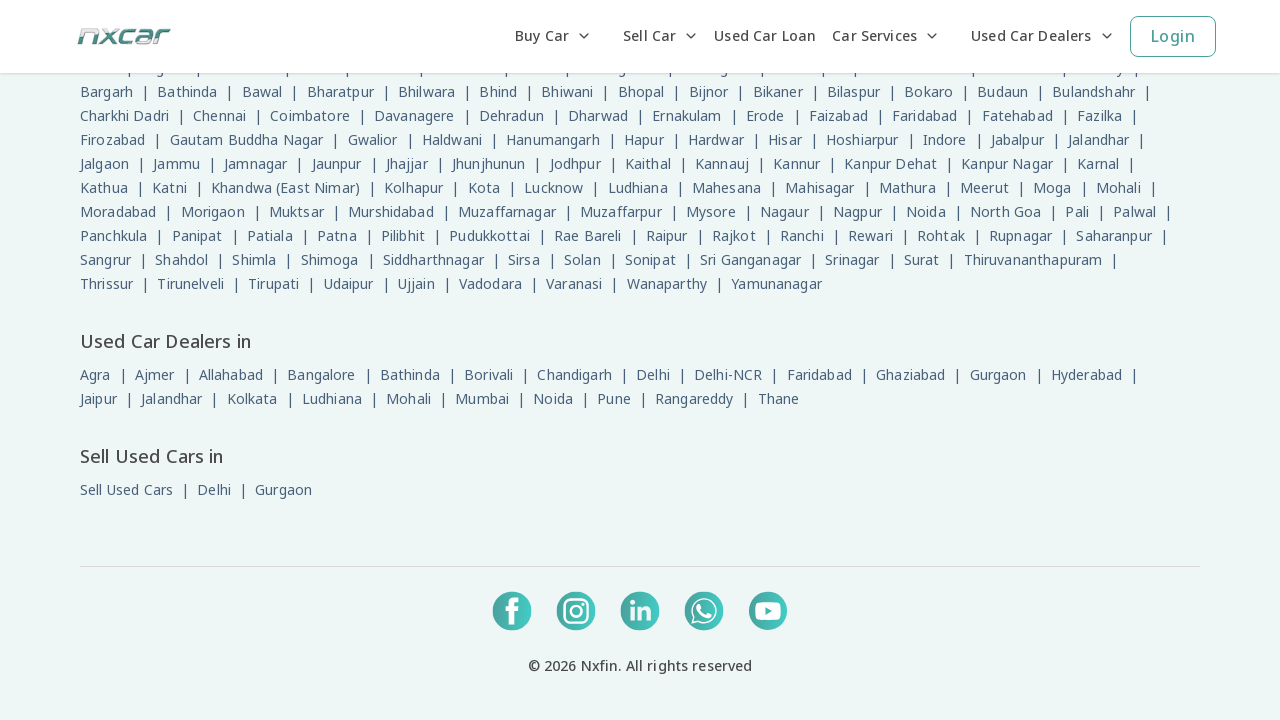

Waited for content to render after scrolling
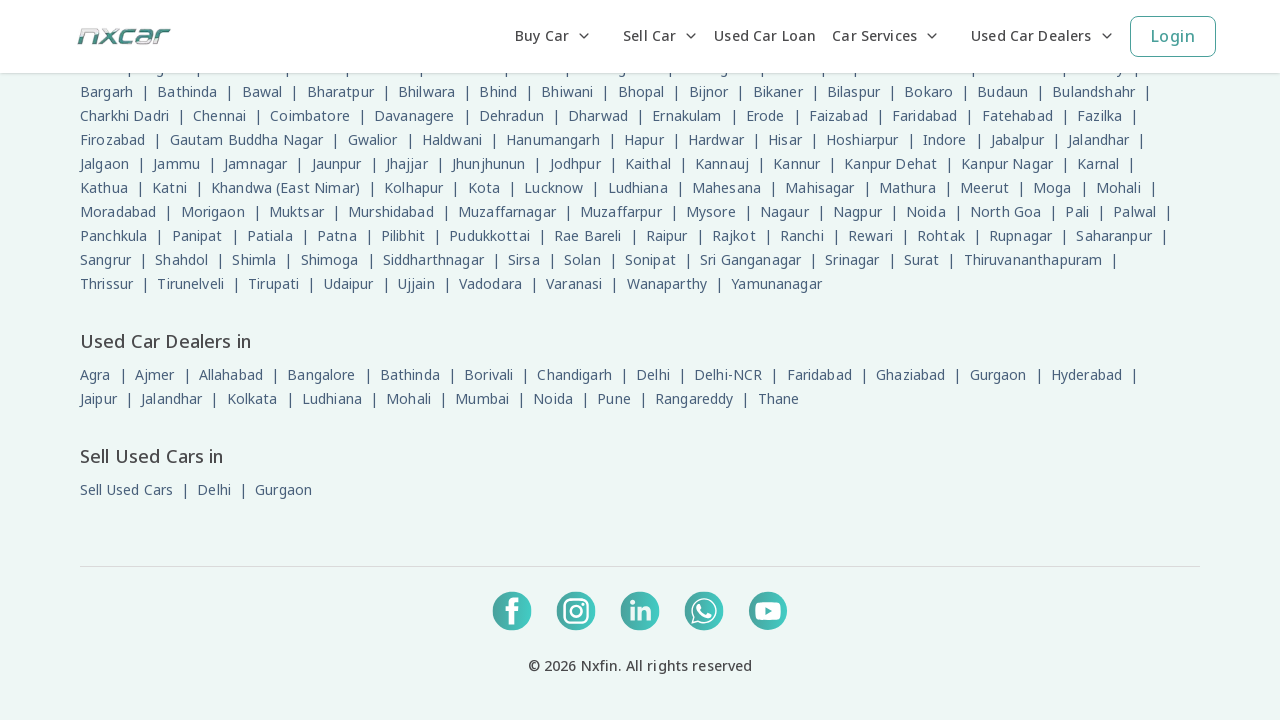

Scrolled to position 4800 pixels down the page
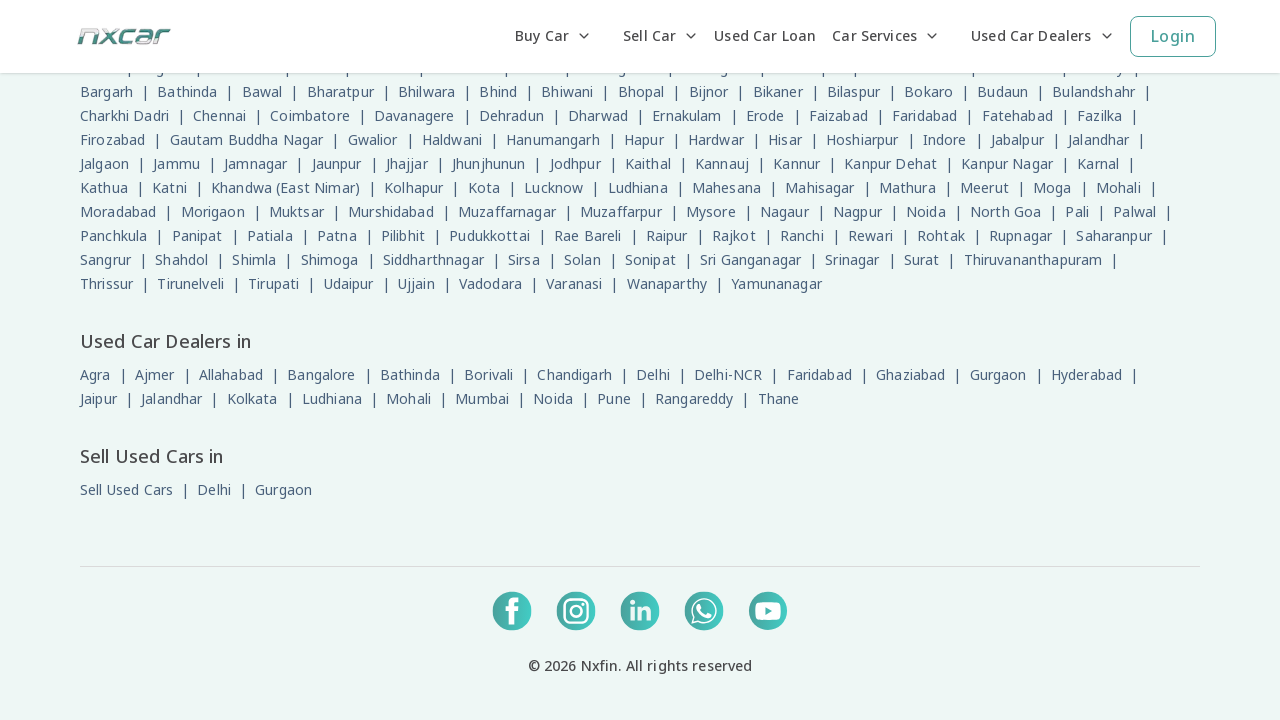

Waited for content to render after scrolling
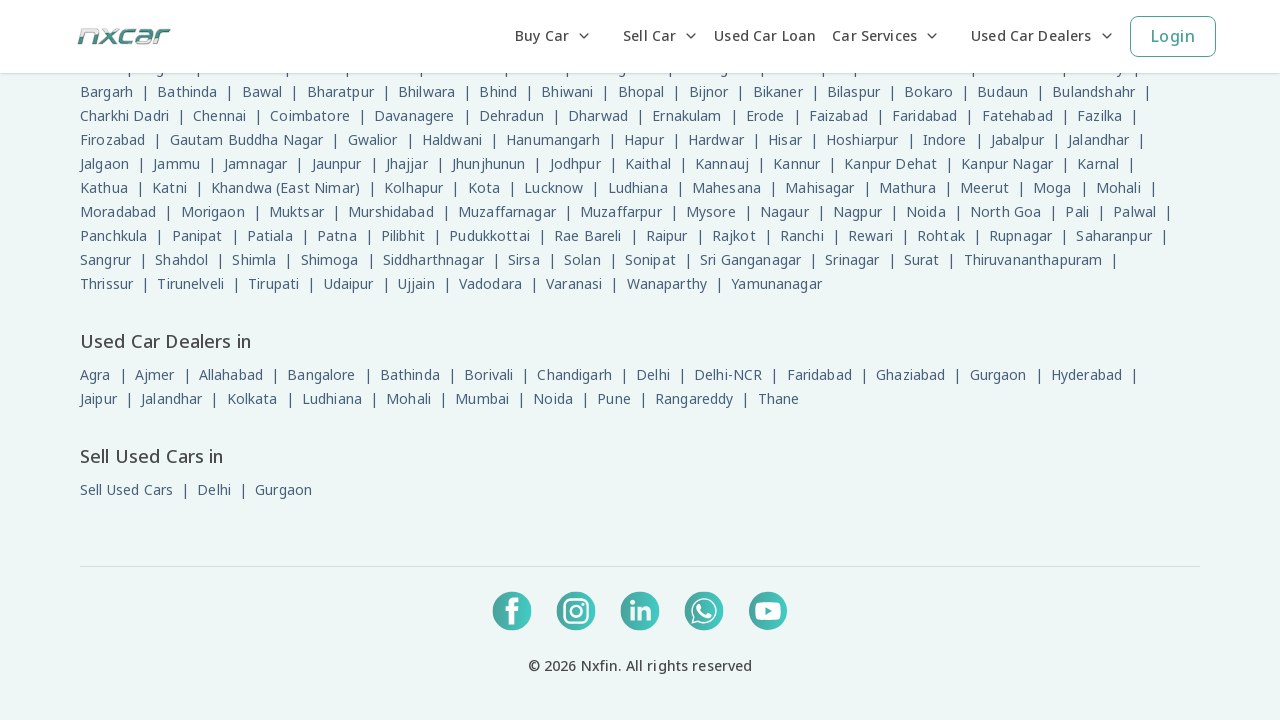

Scrolled to position 5400 pixels down the page
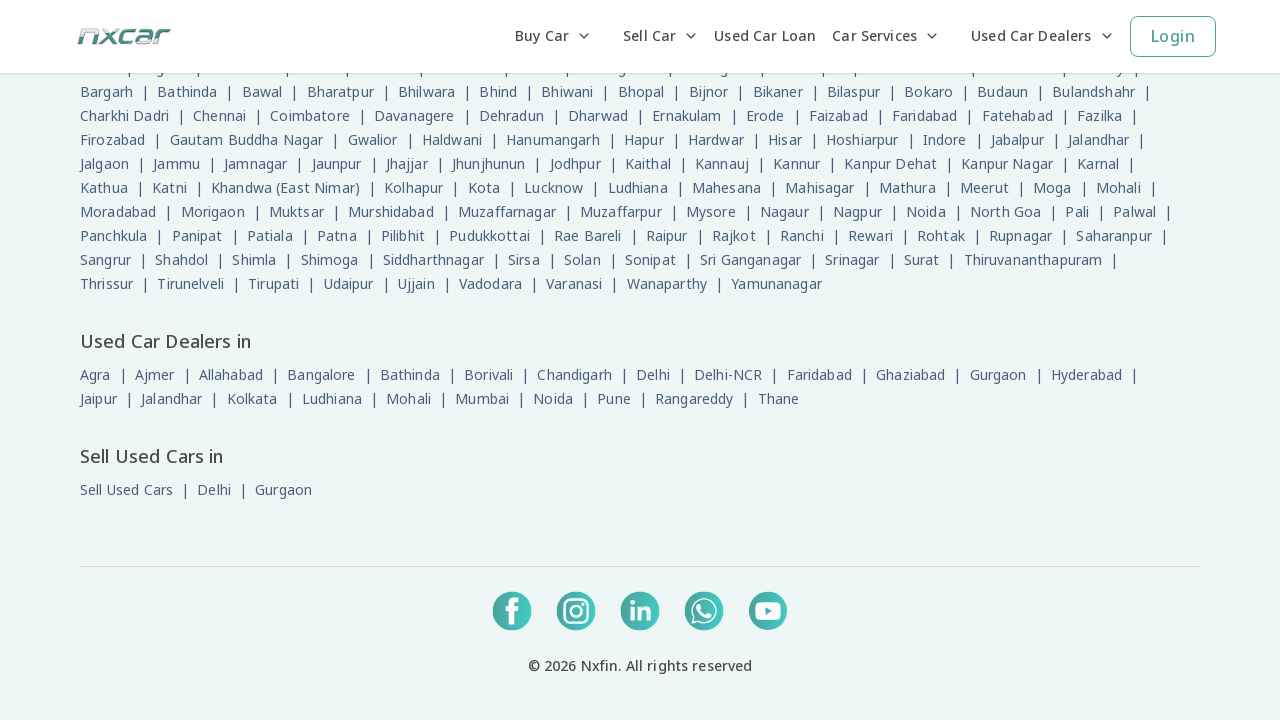

Waited for content to render after scrolling
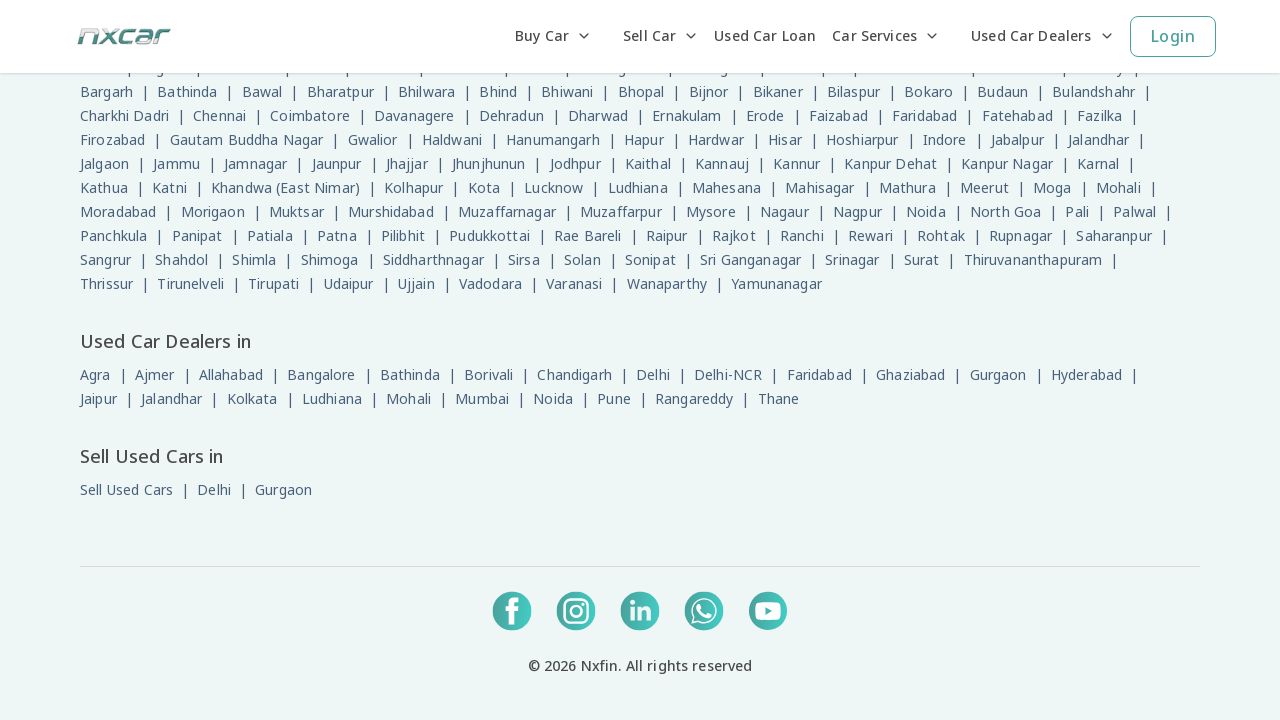

Scrolled back to top of page
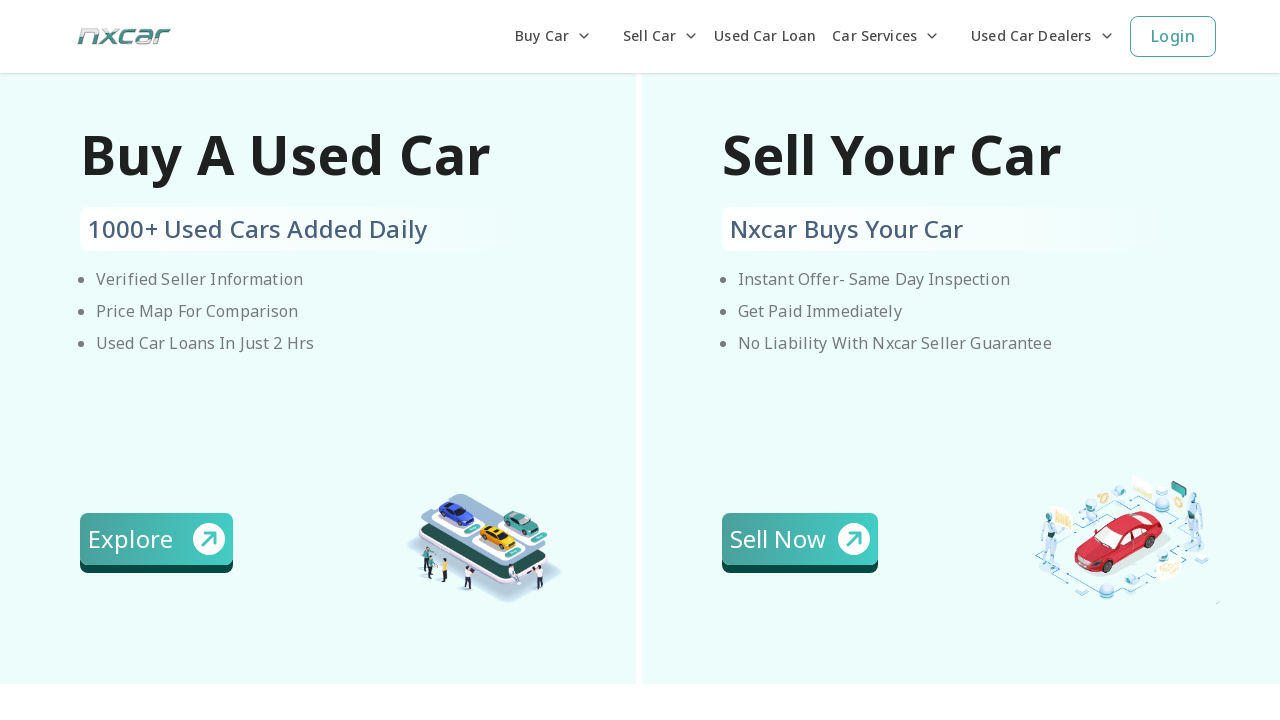

Waited for page to stabilize at top
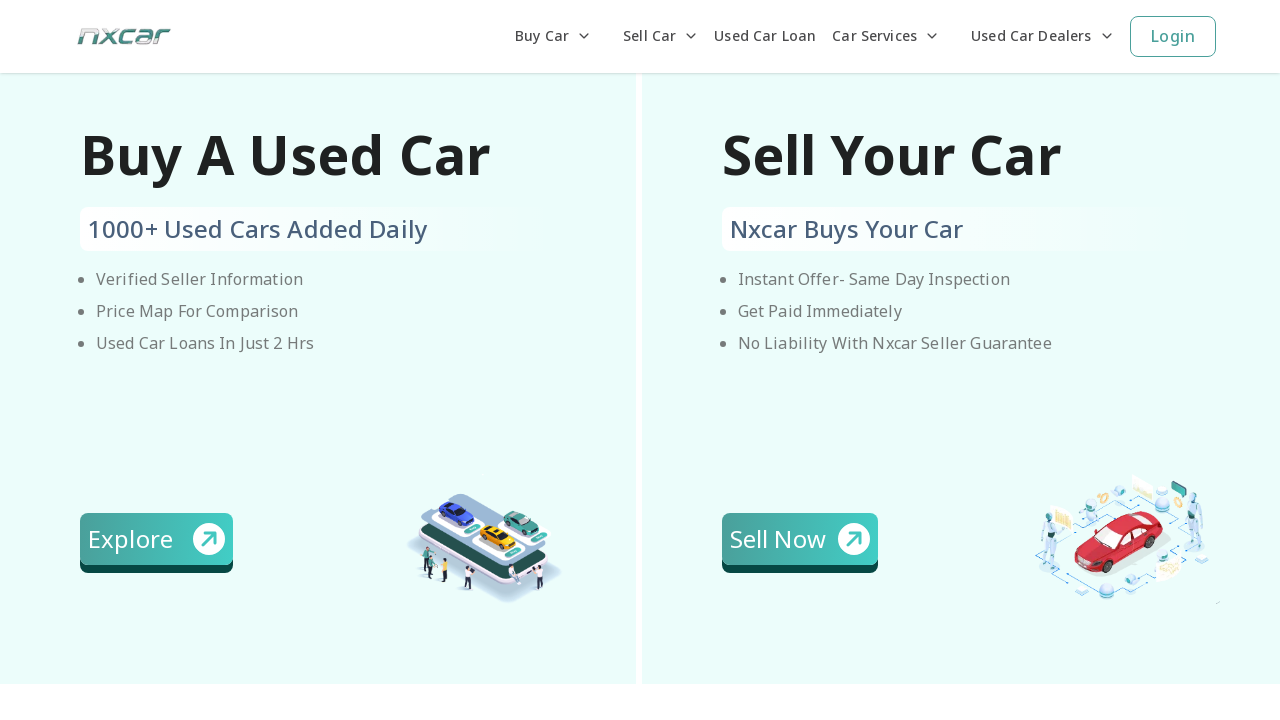

Scrolled element 'Buy Car' into view
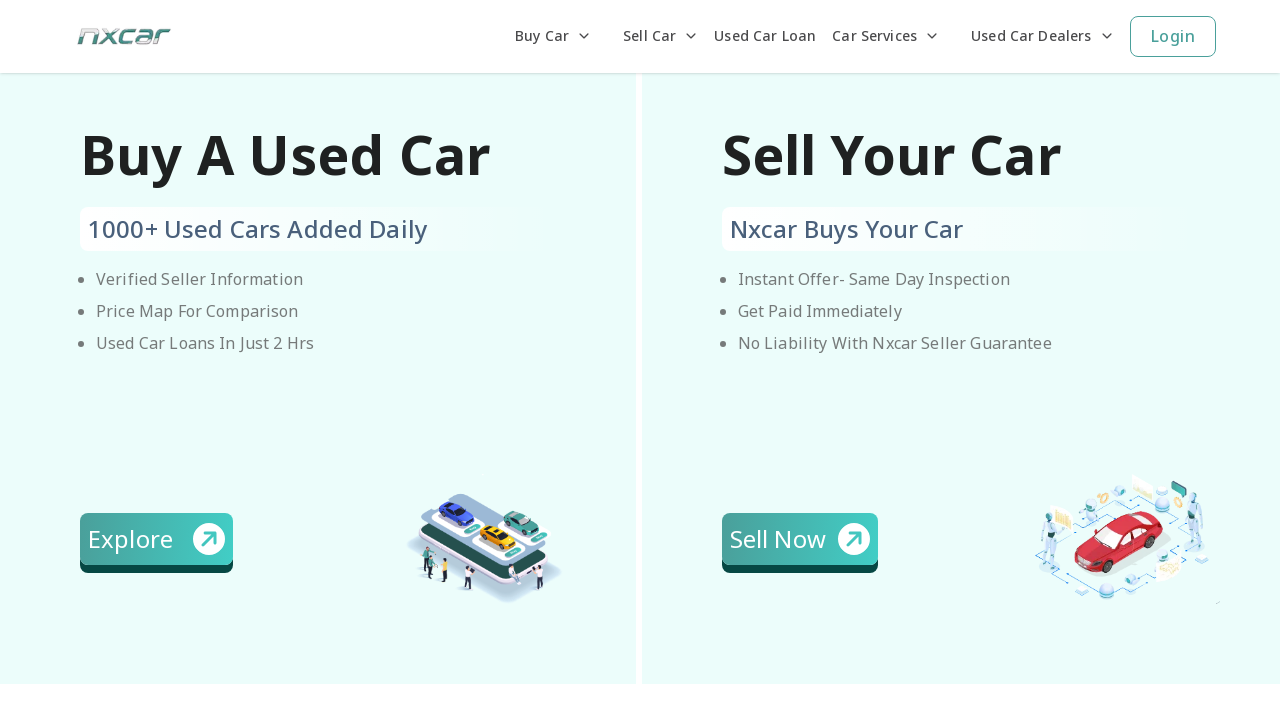

Clicked on element 'Buy Car'
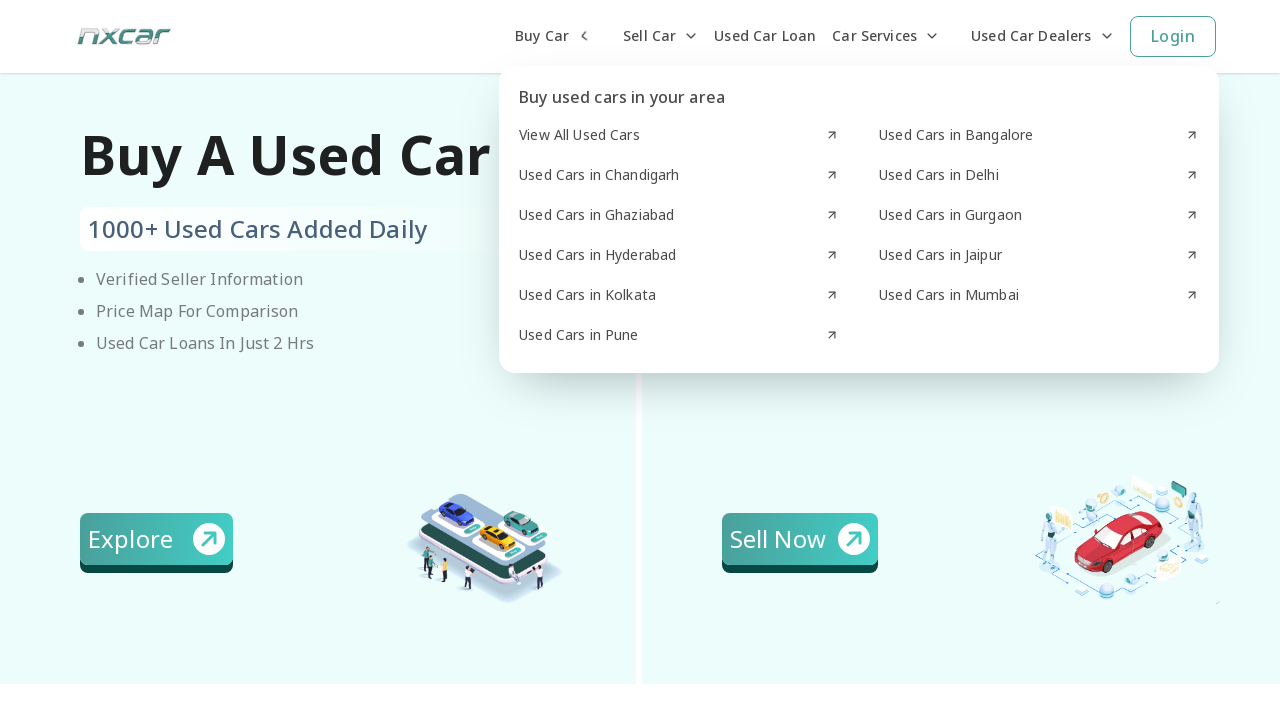

Waited for page to respond after click
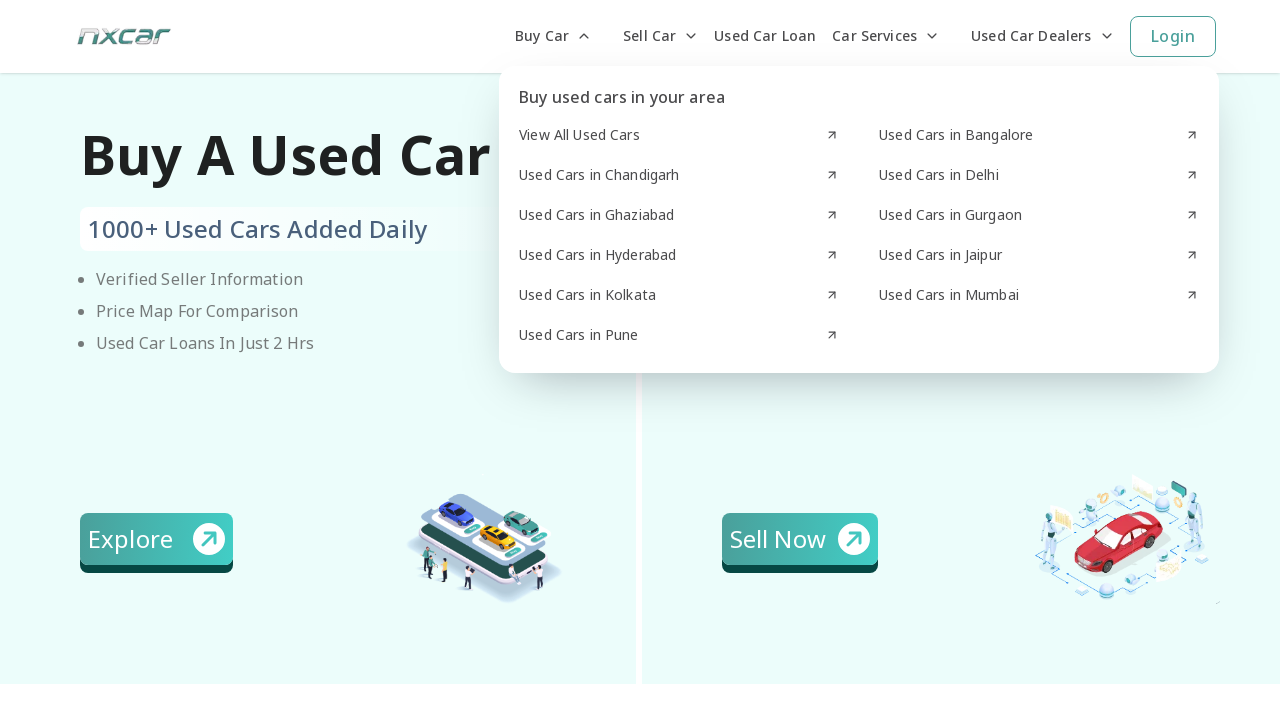

Scrolled element 'Sell Car' into view
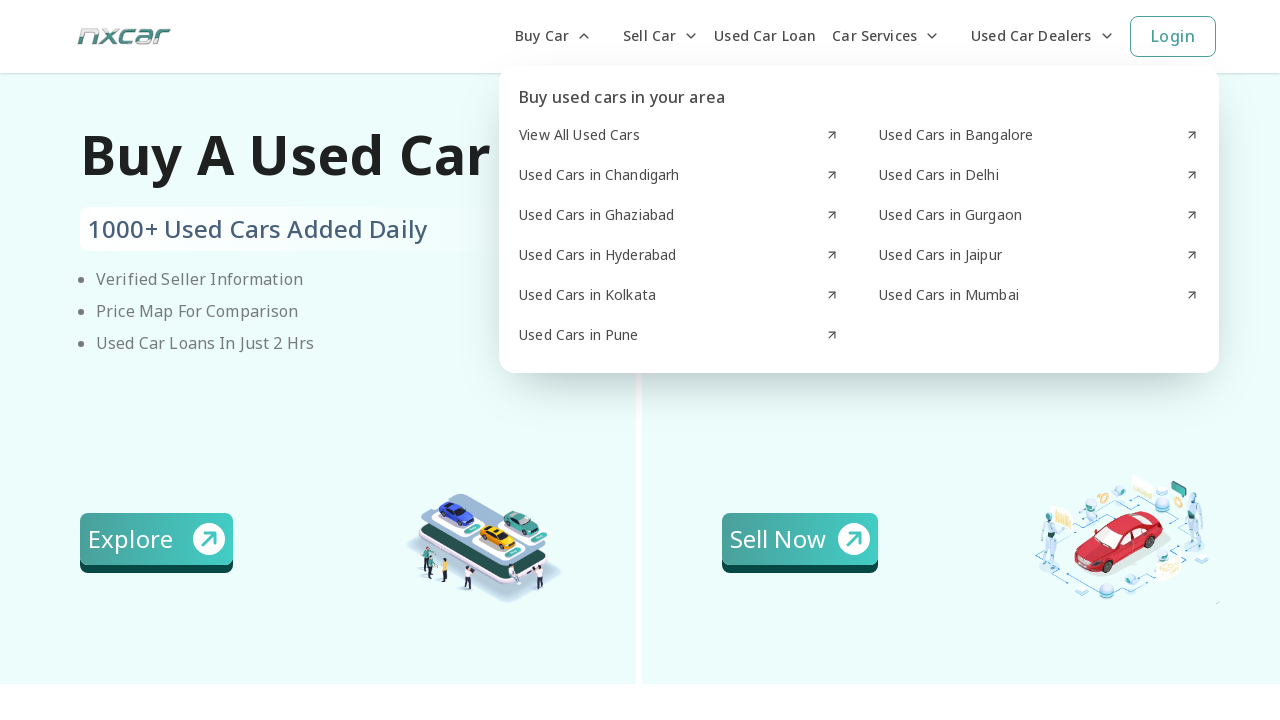

Clicked on element 'Sell Car'
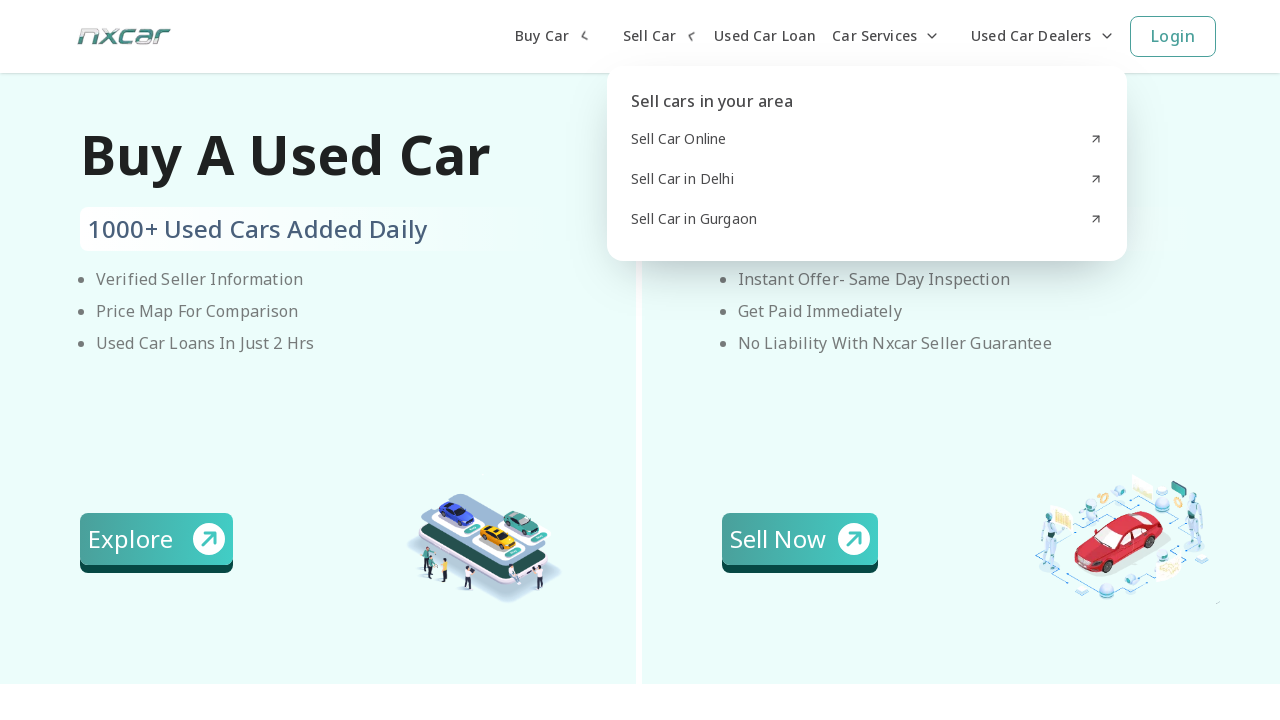

Waited for page to respond after click
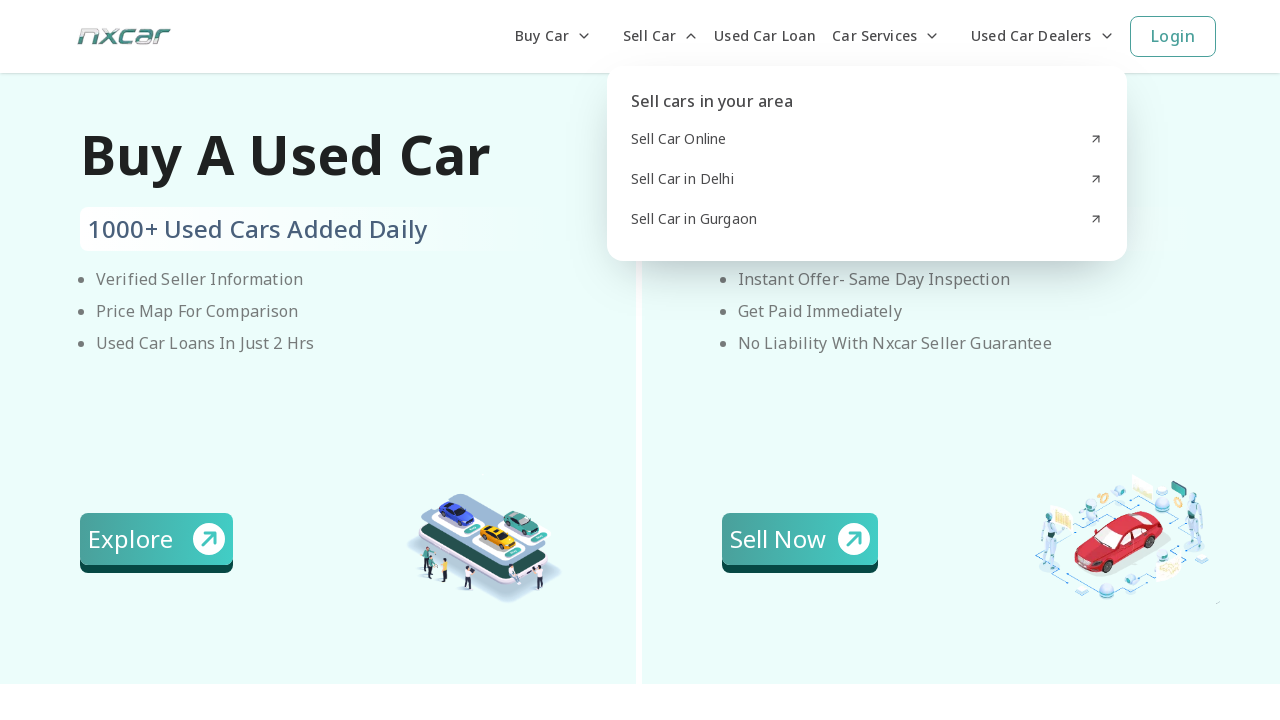

Scrolled element 'Car Services' into view
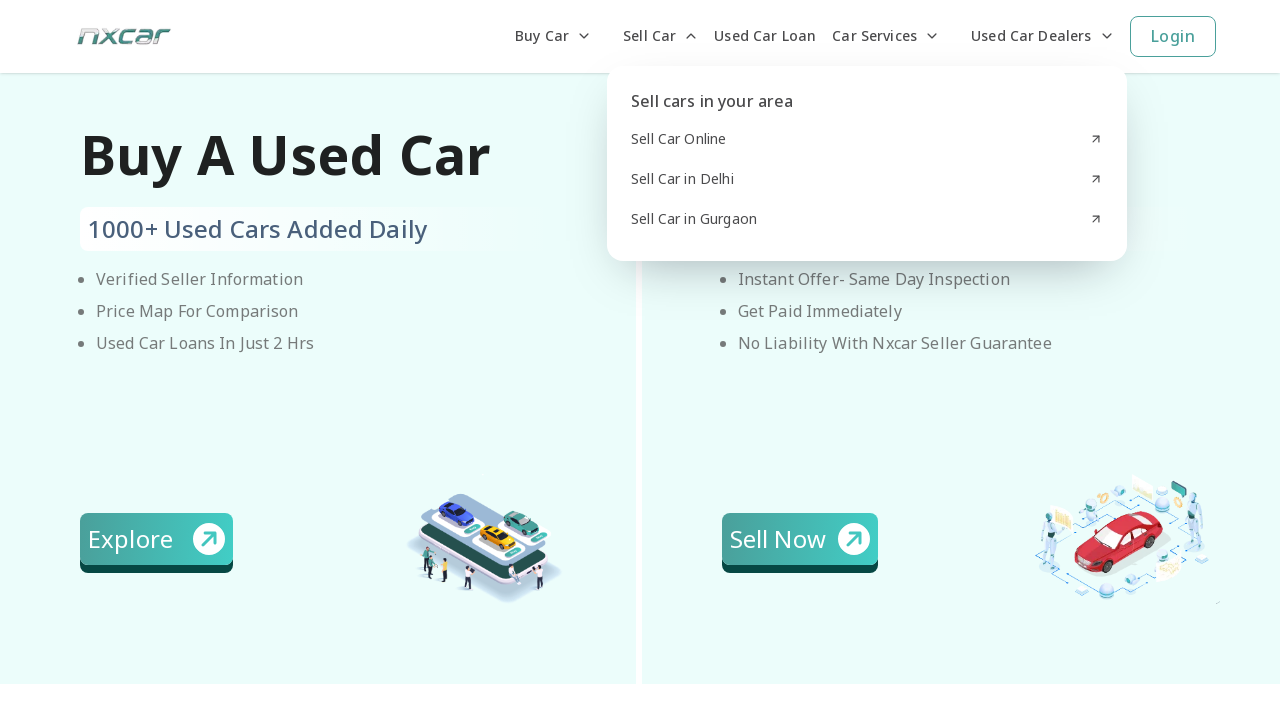

Clicked on element 'Car Services'
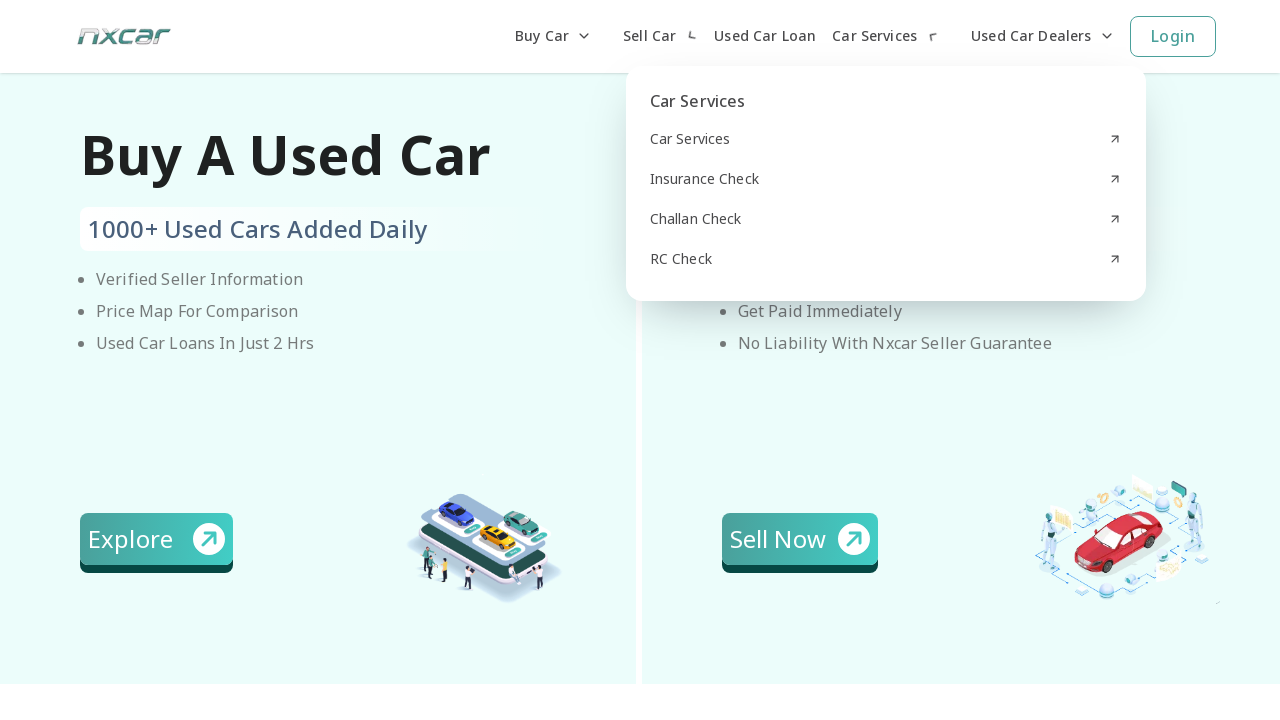

Waited for page to respond after click
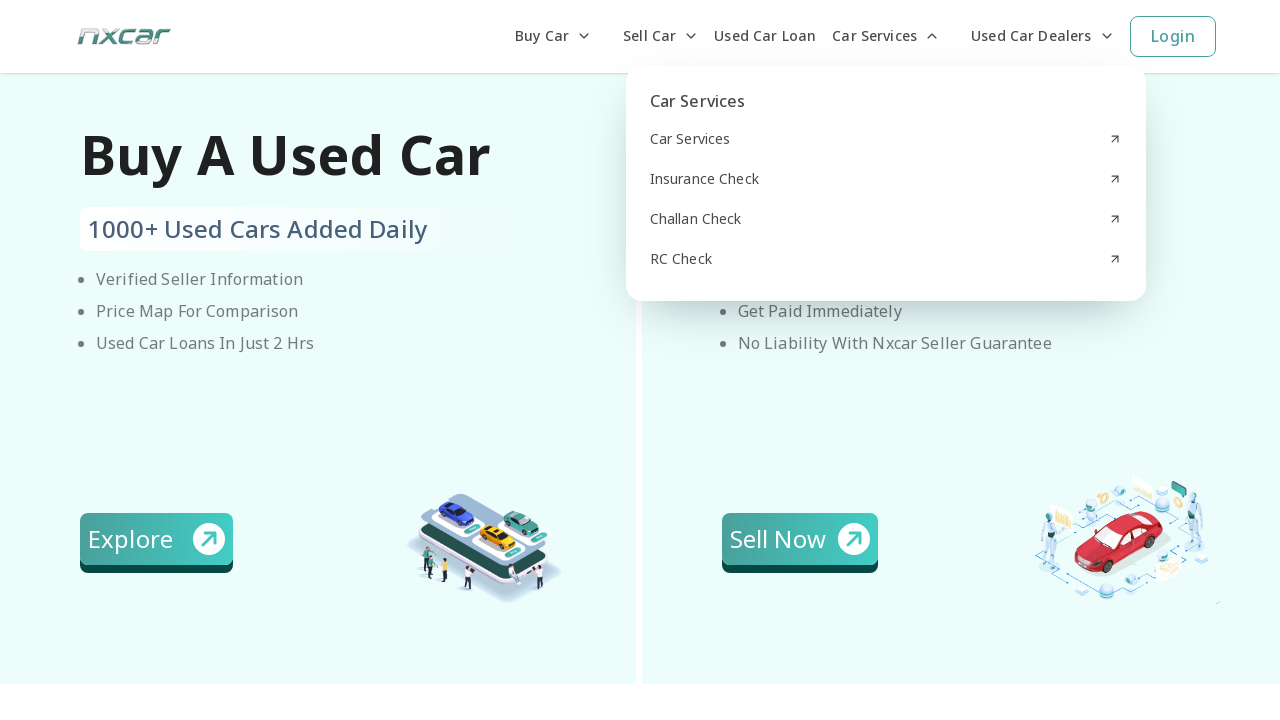

Scrolled element 'Used Car Dealers' into view
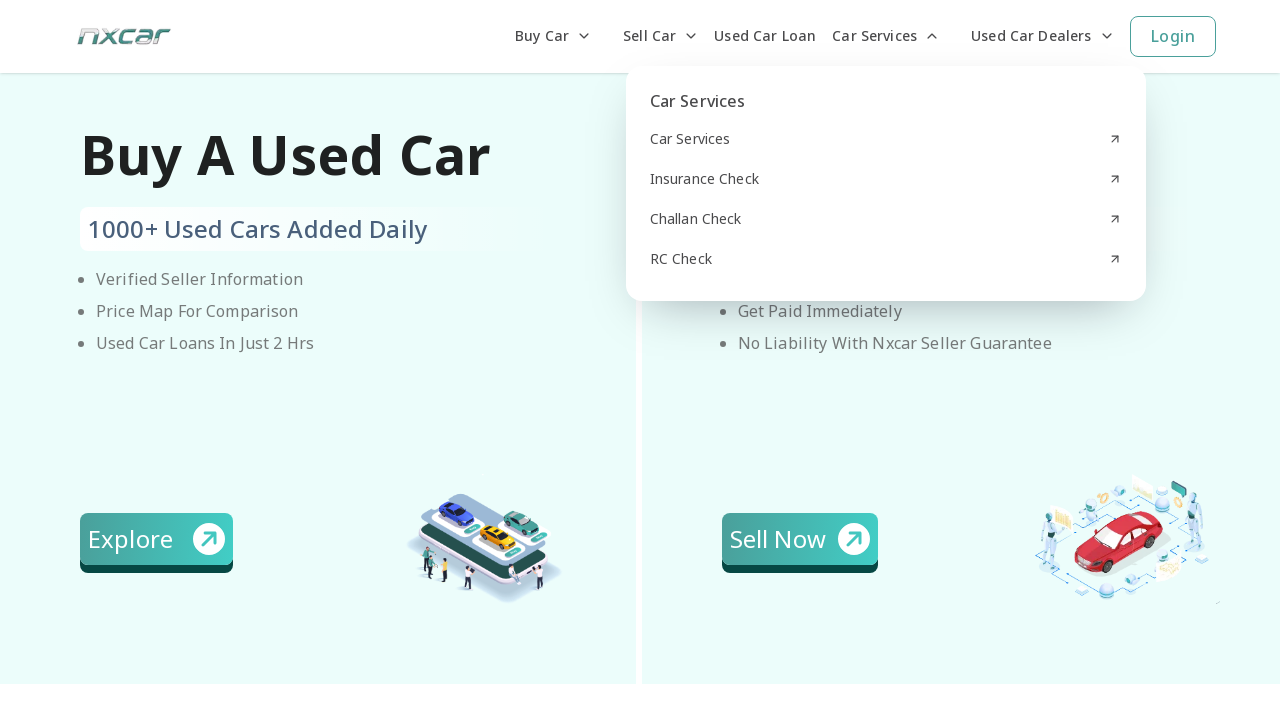

Clicked on element 'Used Car Dealers'
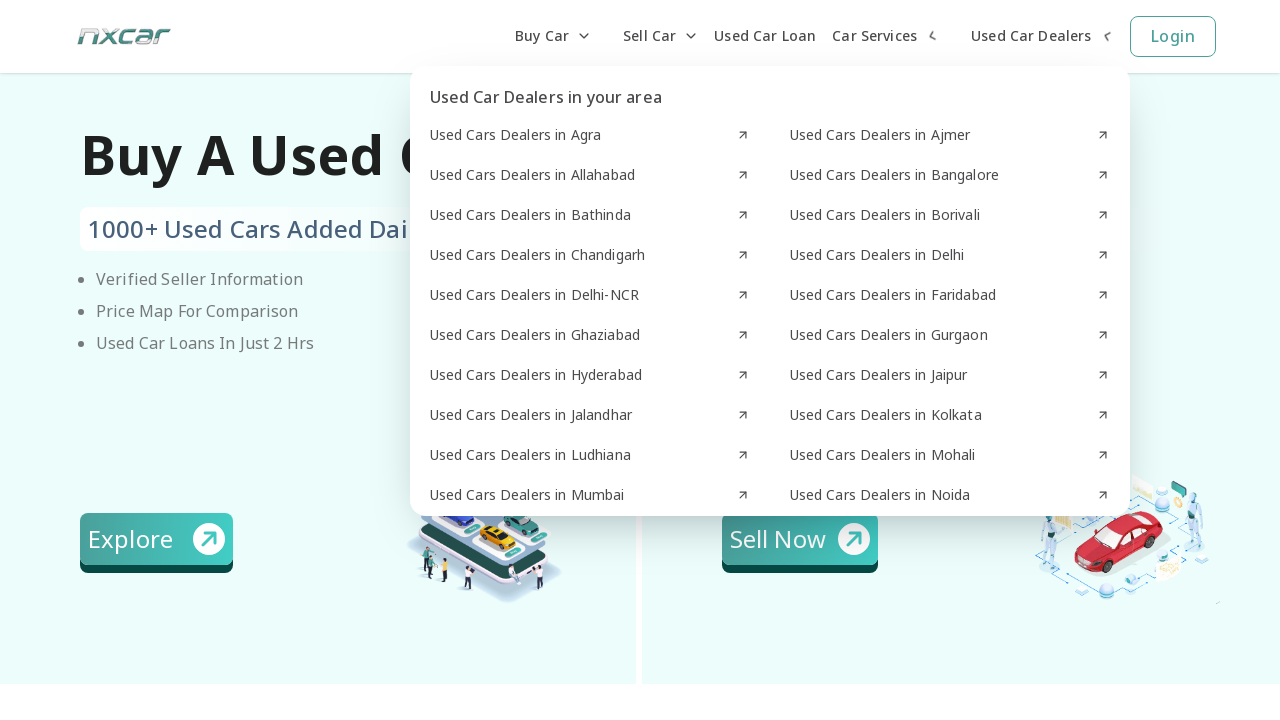

Waited for page to respond after click
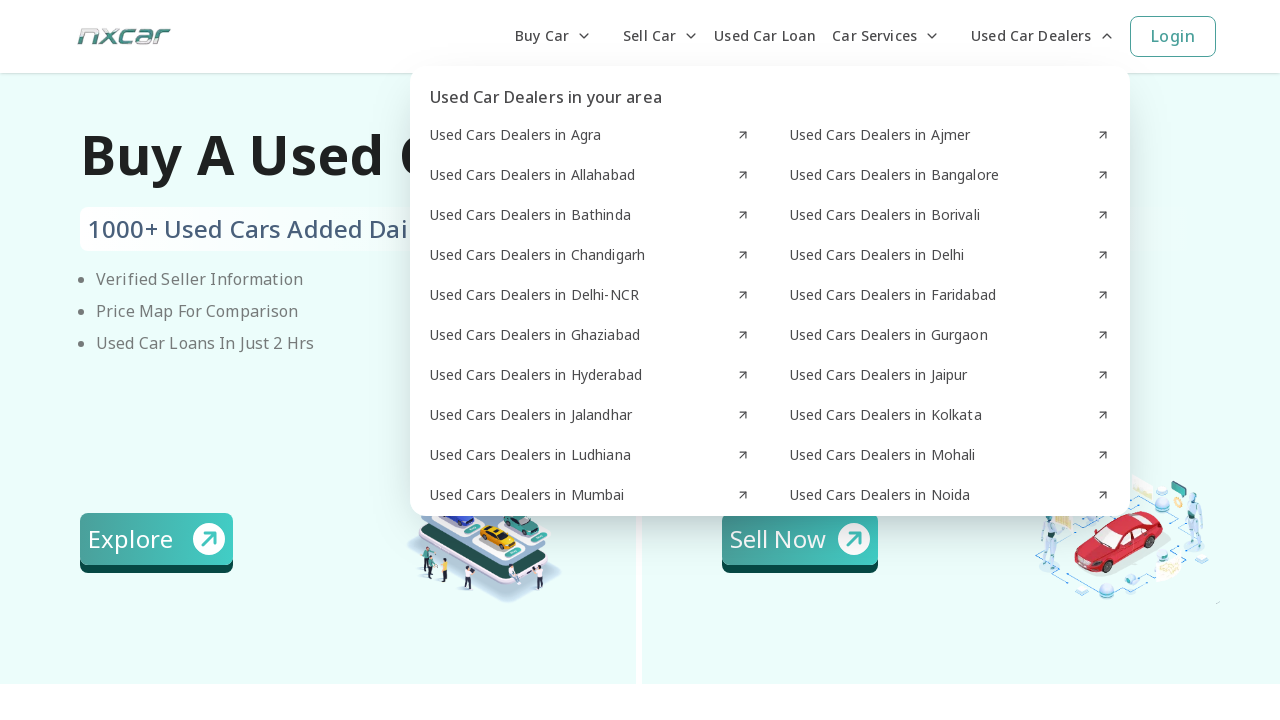

Scrolled element 'Top Town
Mumbai' into view
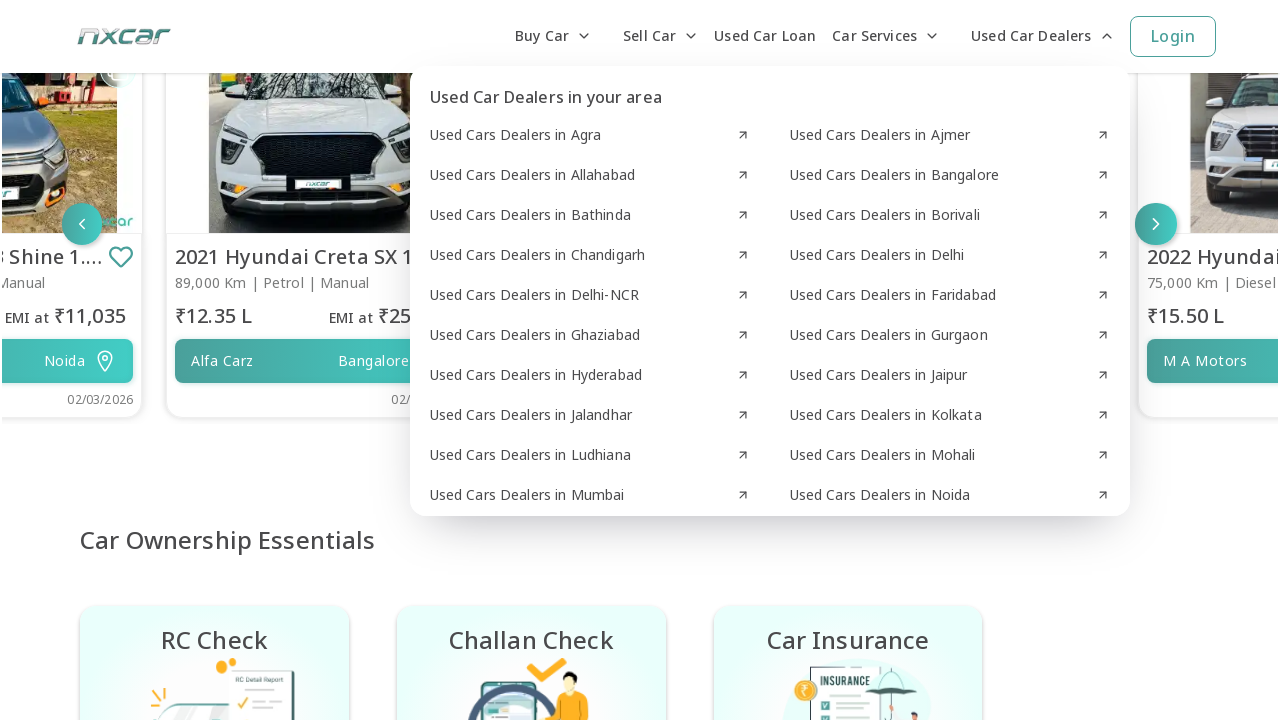

Clicked on element 'Top Town
Mumbai'
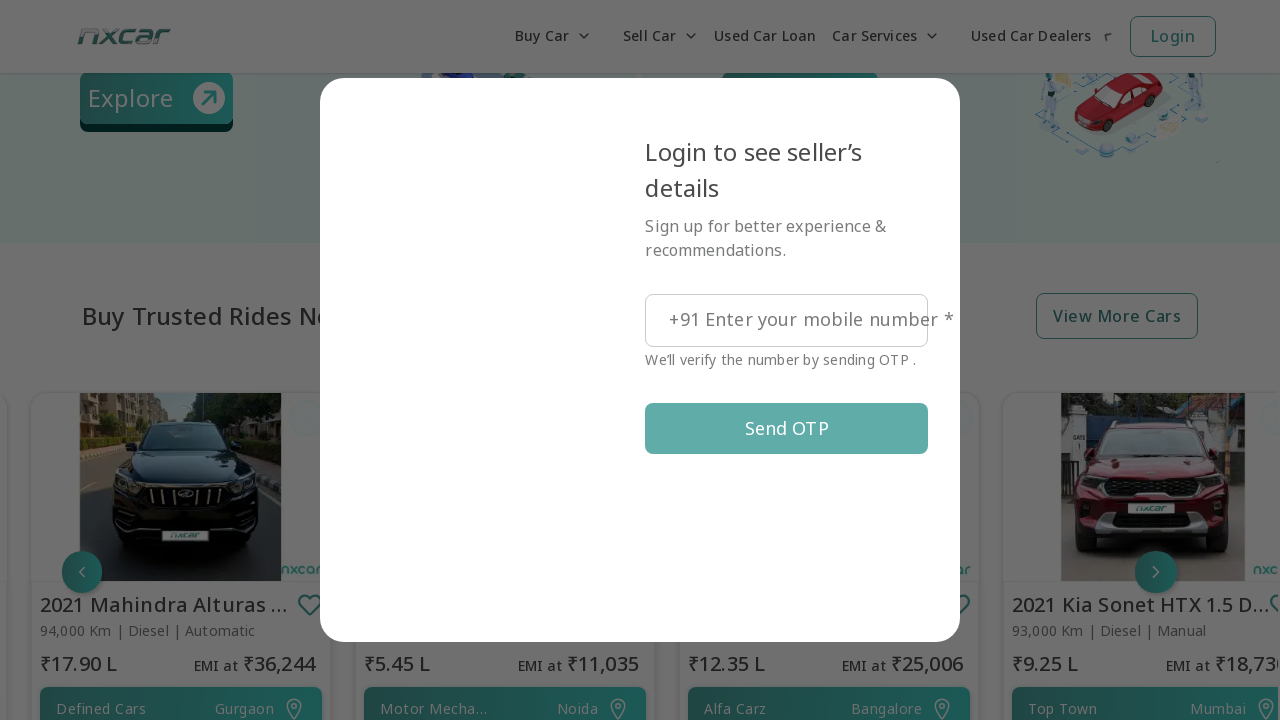

Waited for page to respond after click
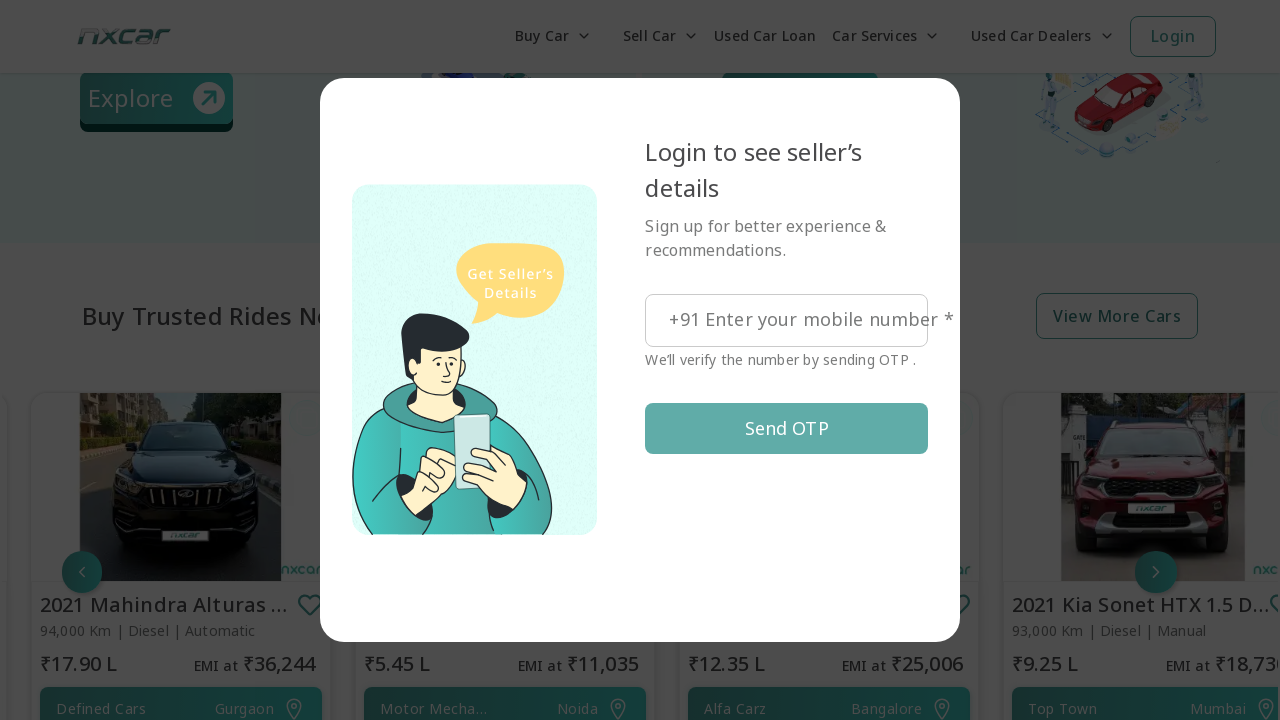

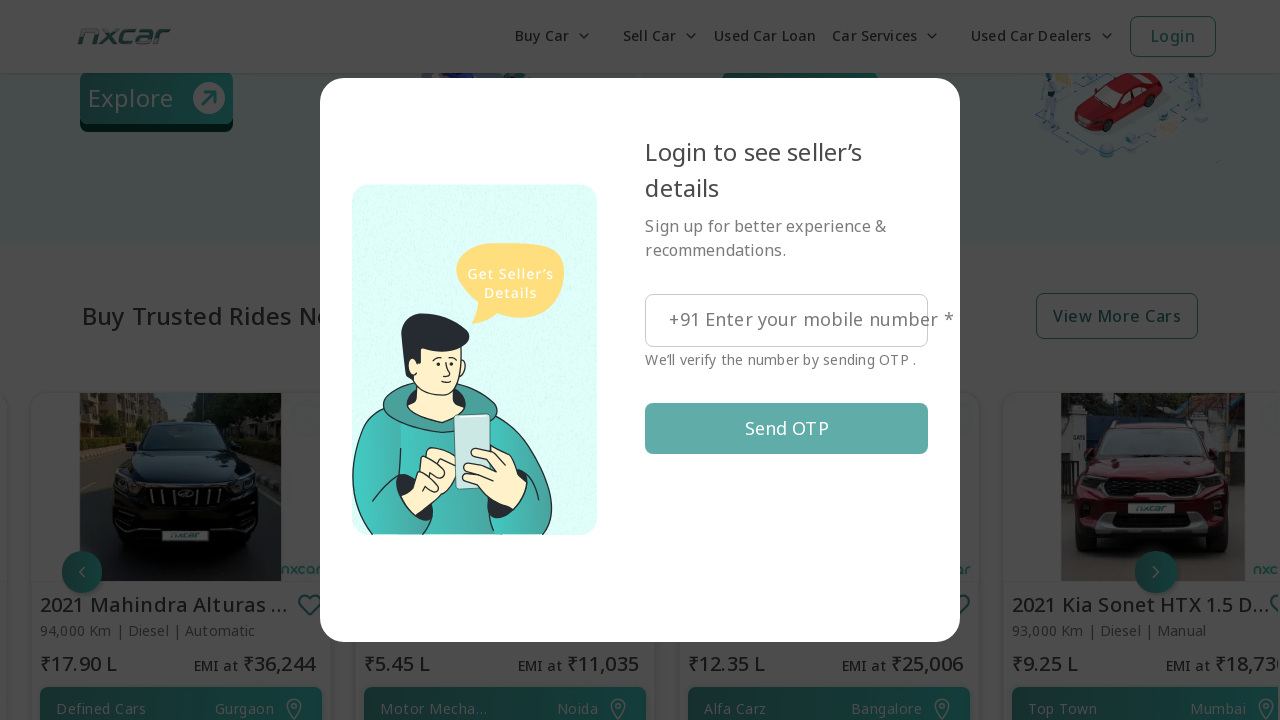